Tests the Disappearing Elements page by navigating to it and repeatedly checking for 5 menu elements, refreshing the page until all elements are found (demonstrating handling of dynamic/disappearing elements)

Starting URL: http://the-internet.herokuapp.com/

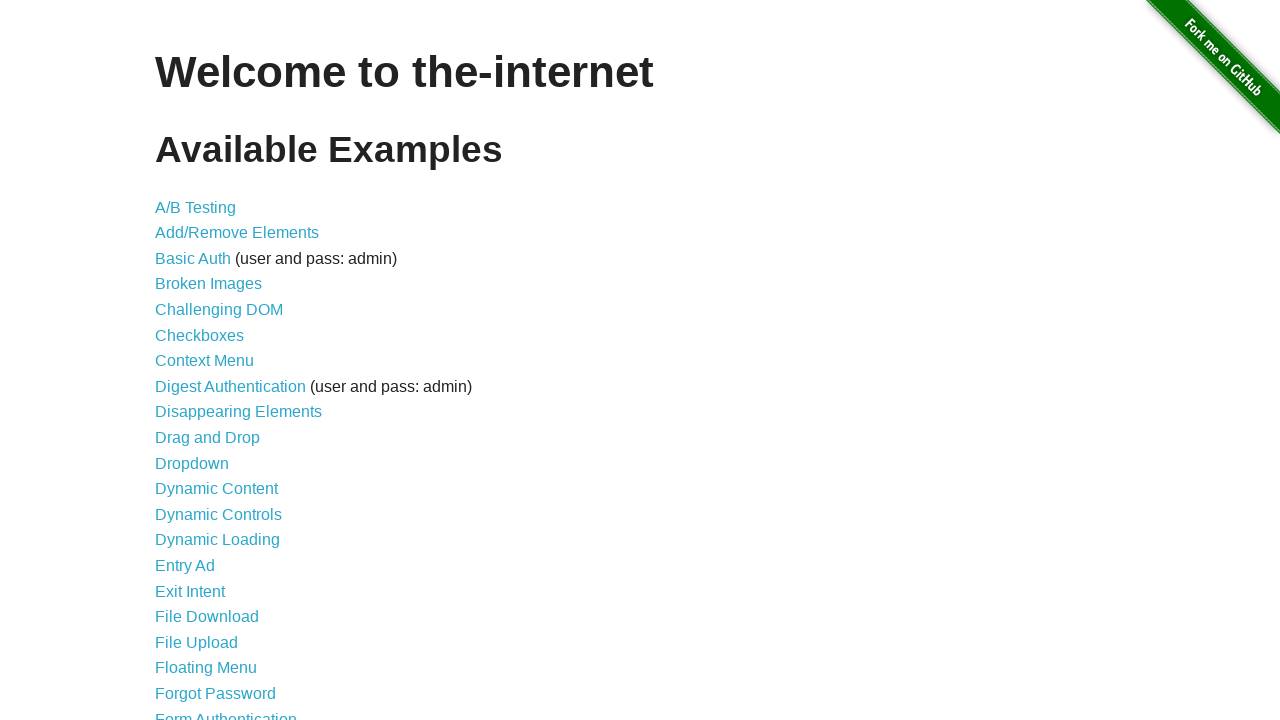

Clicked on 'Disappearing Elements' link at (238, 412) on text=Disappearing Elements
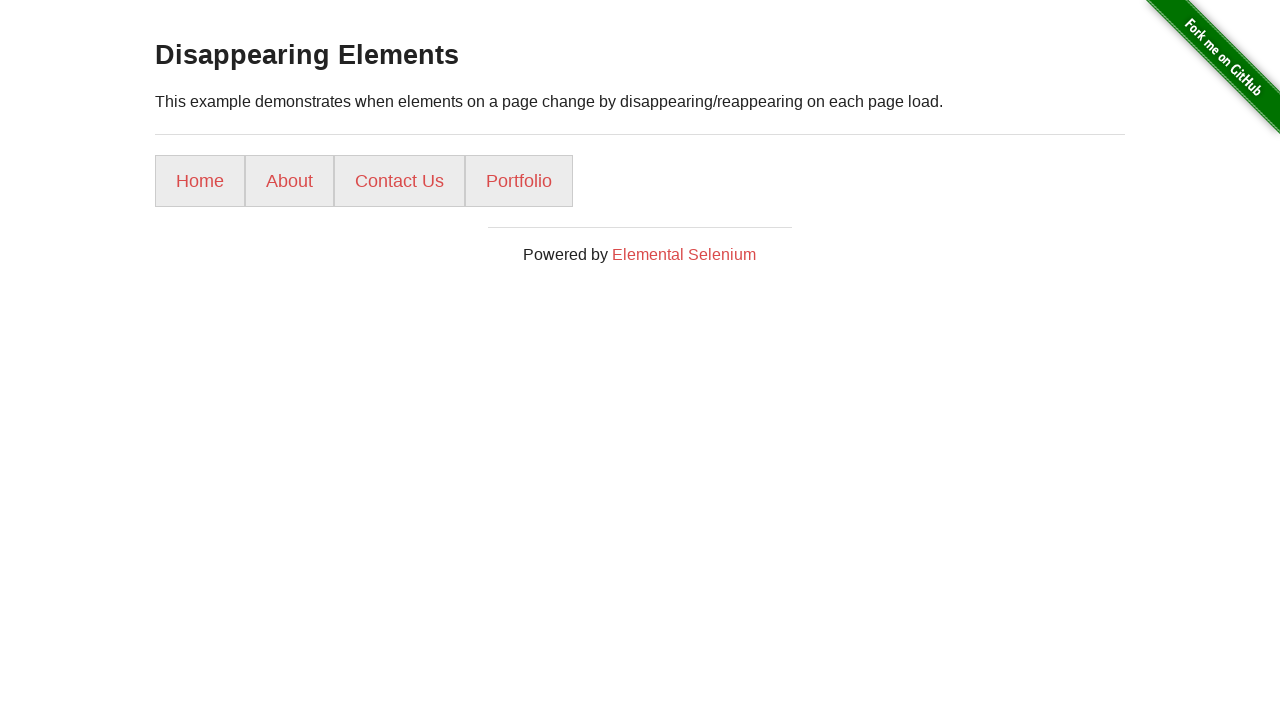

Menu loaded - ul li a selector found
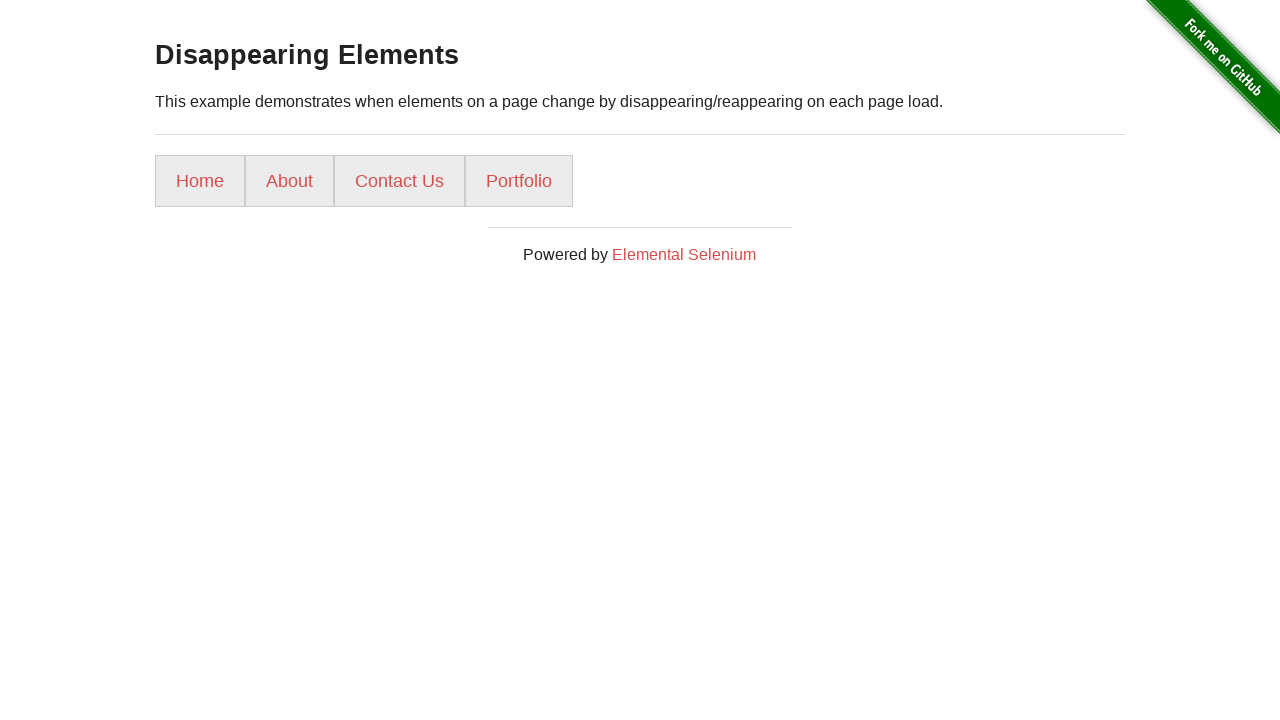

Found menu option 1: Home
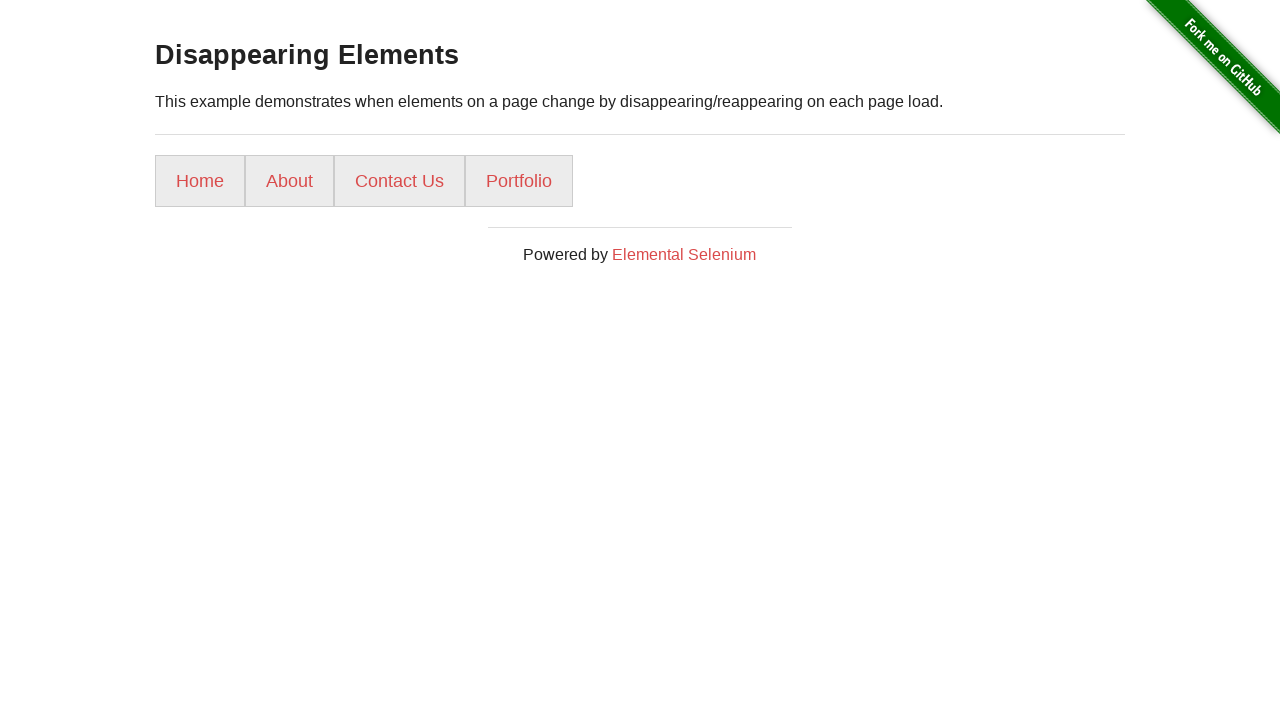

Found menu option 2: About
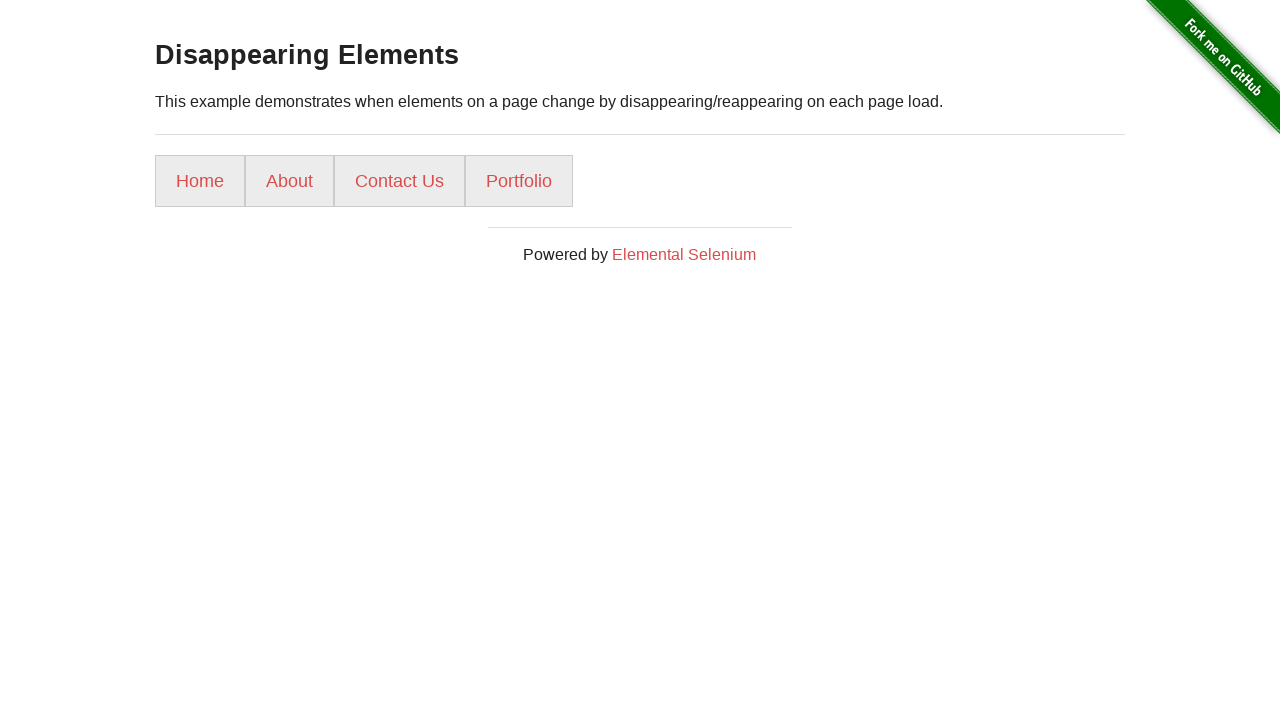

Found menu option 3: Contact Us
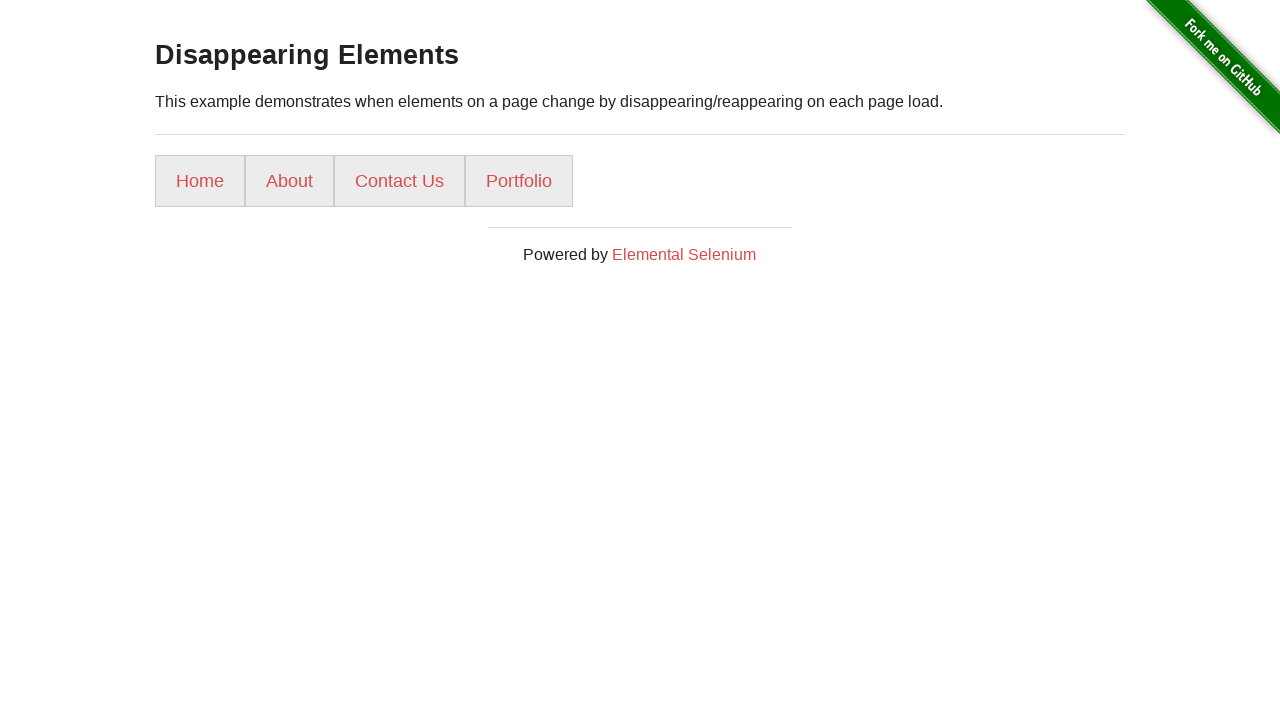

Found menu option 4: Portfolio
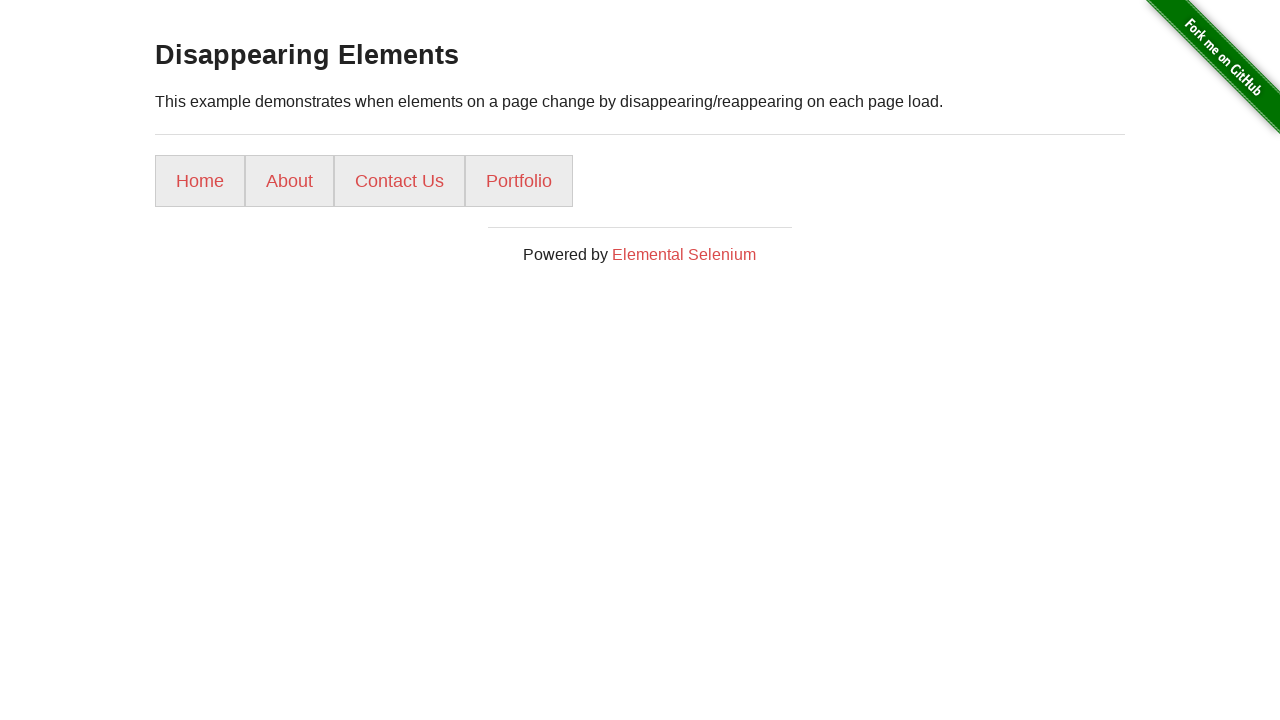

Menu option 5 not found on current page
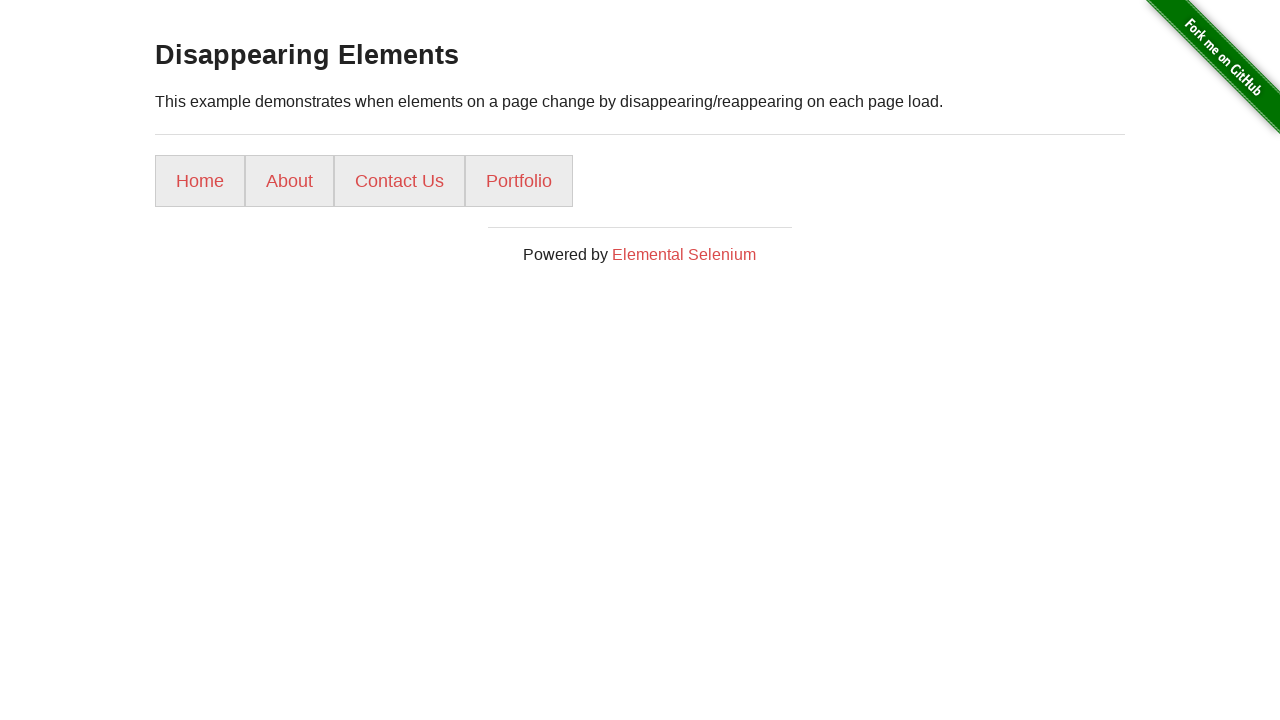

Reloaded page (attempt 2/10) - found 4/5 menu options so far
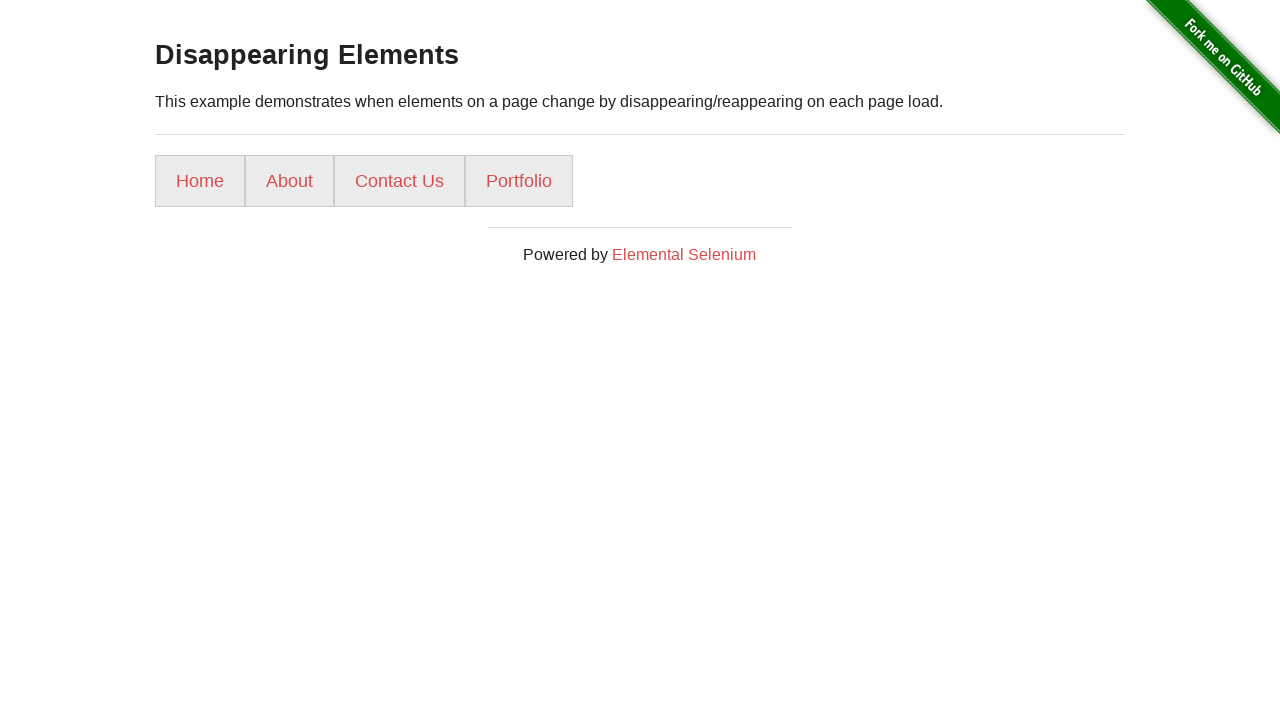

Menu reloaded after page refresh
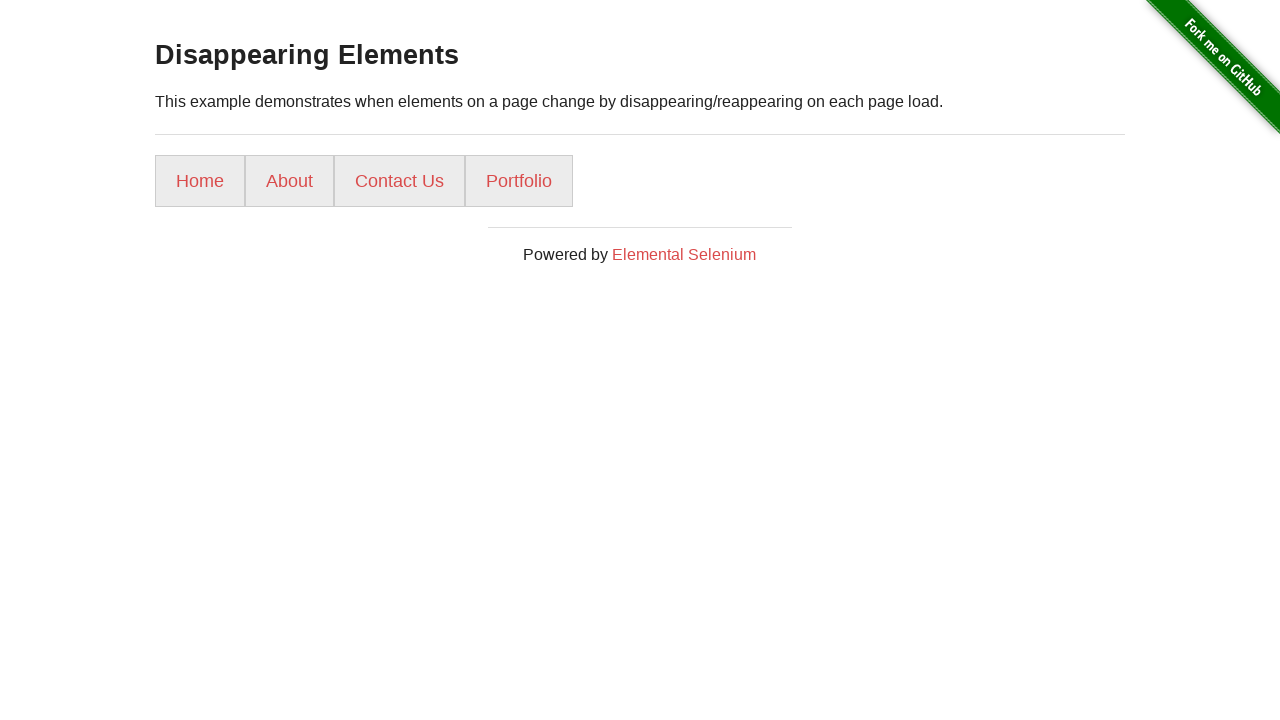

Found menu option 1: Home
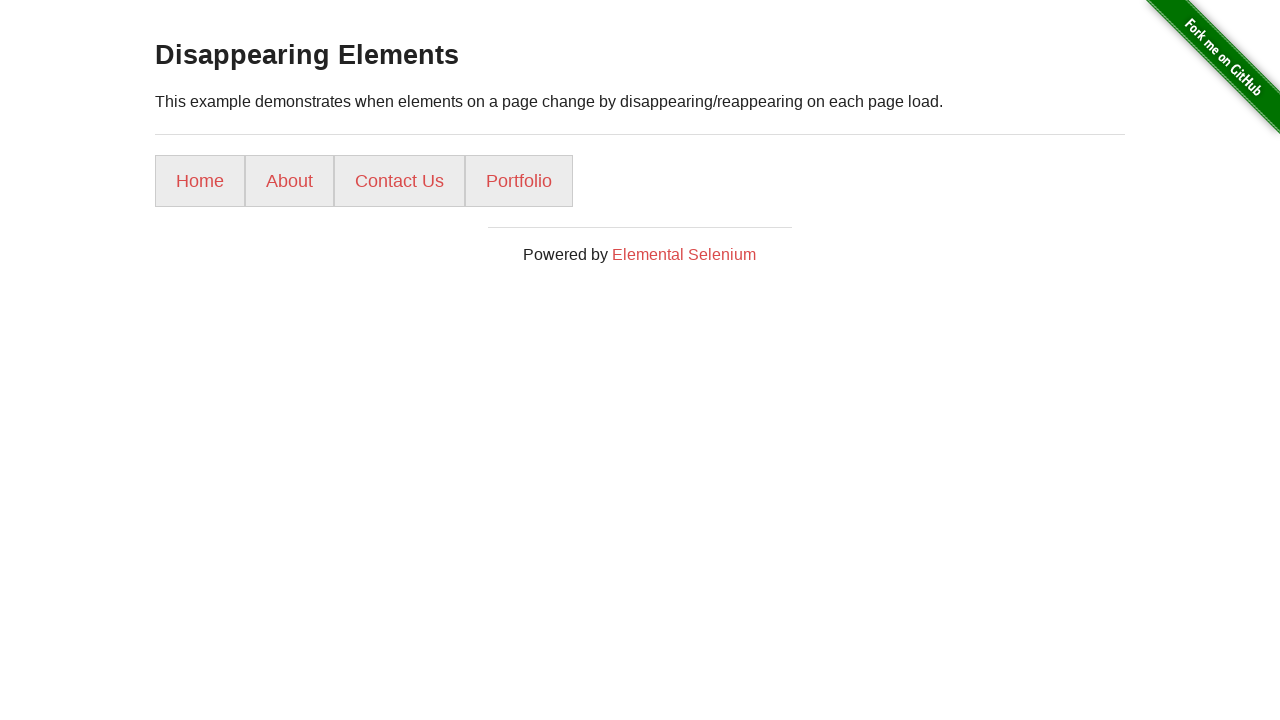

Found menu option 2: About
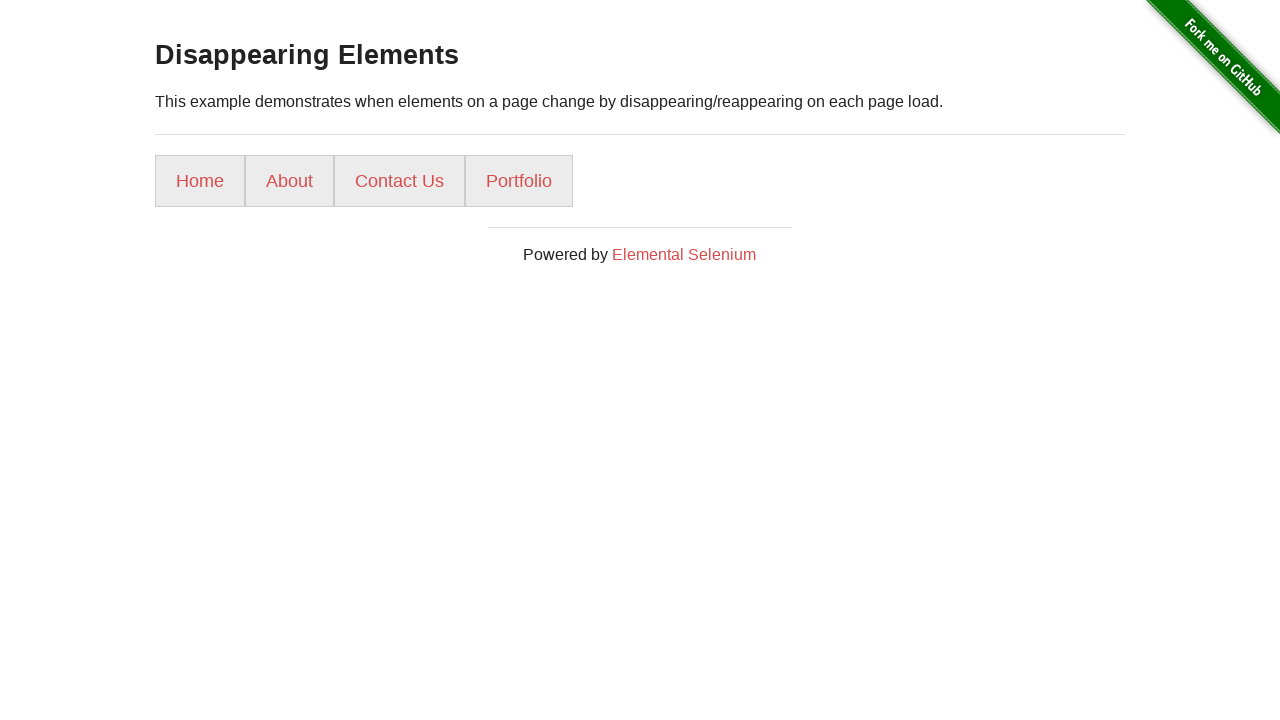

Found menu option 3: Contact Us
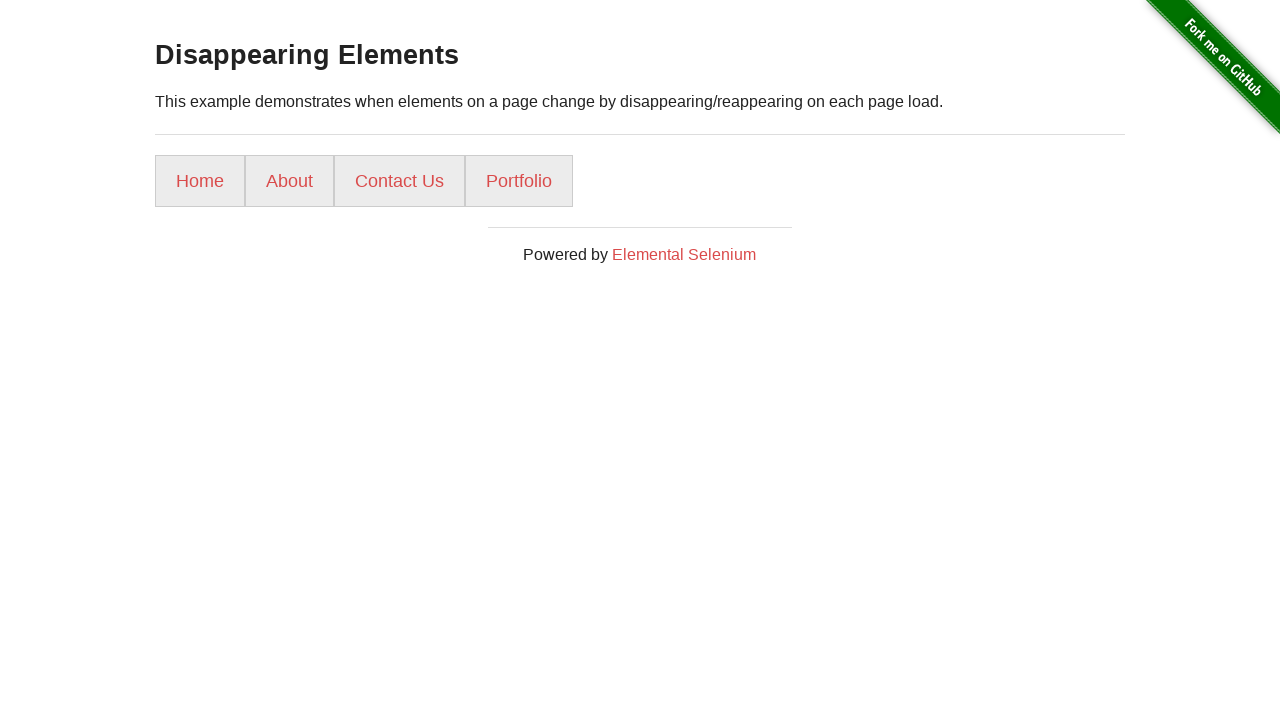

Found menu option 4: Portfolio
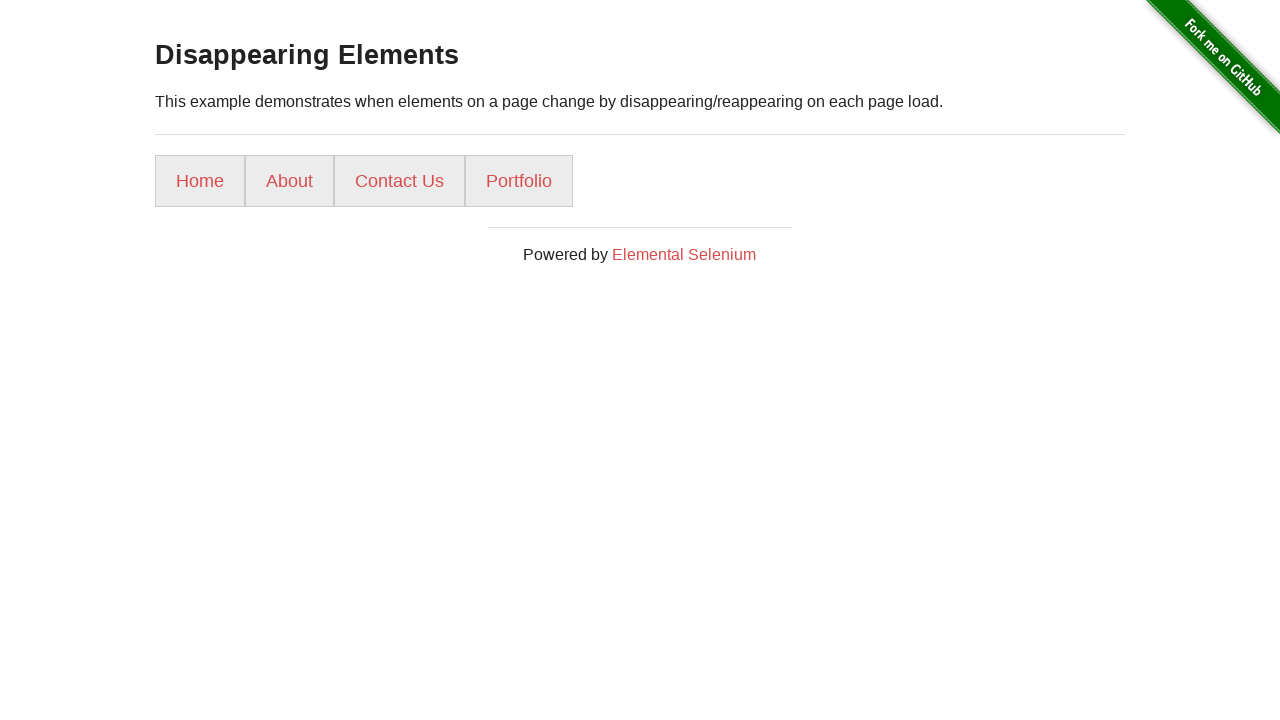

Menu option 5 not found on current page
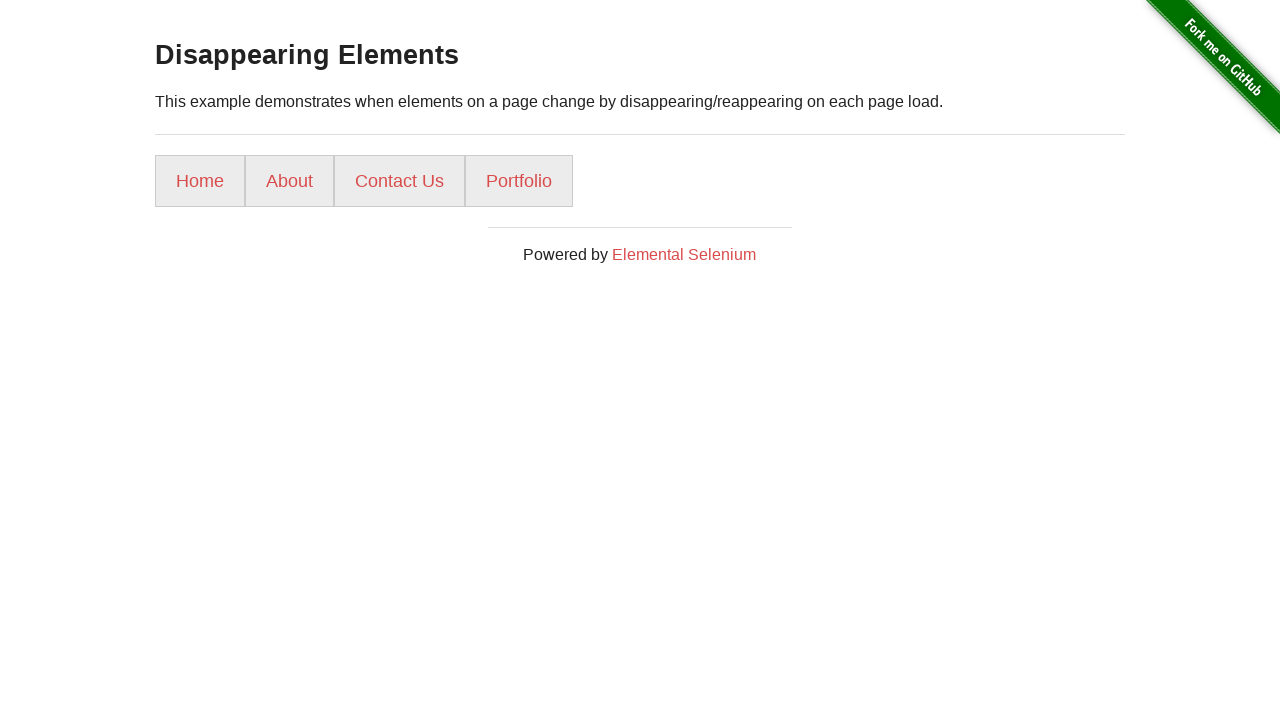

Reloaded page (attempt 3/10) - found 4/5 menu options so far
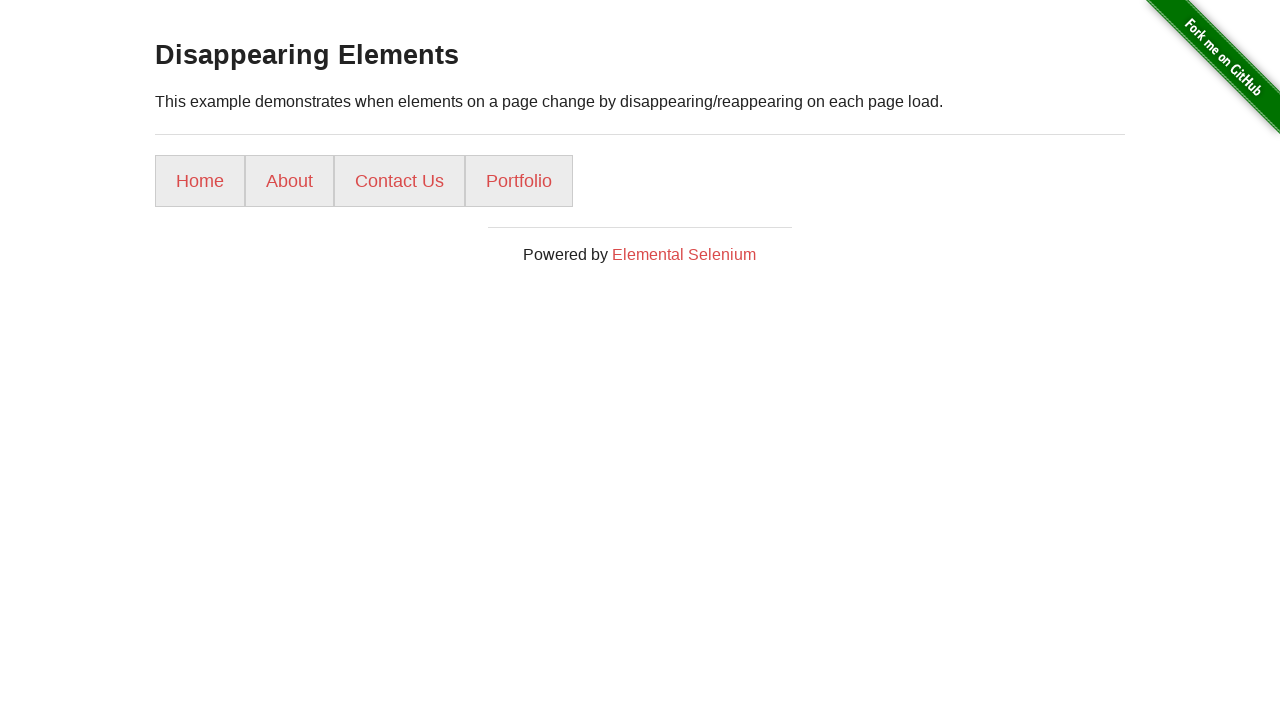

Menu reloaded after page refresh
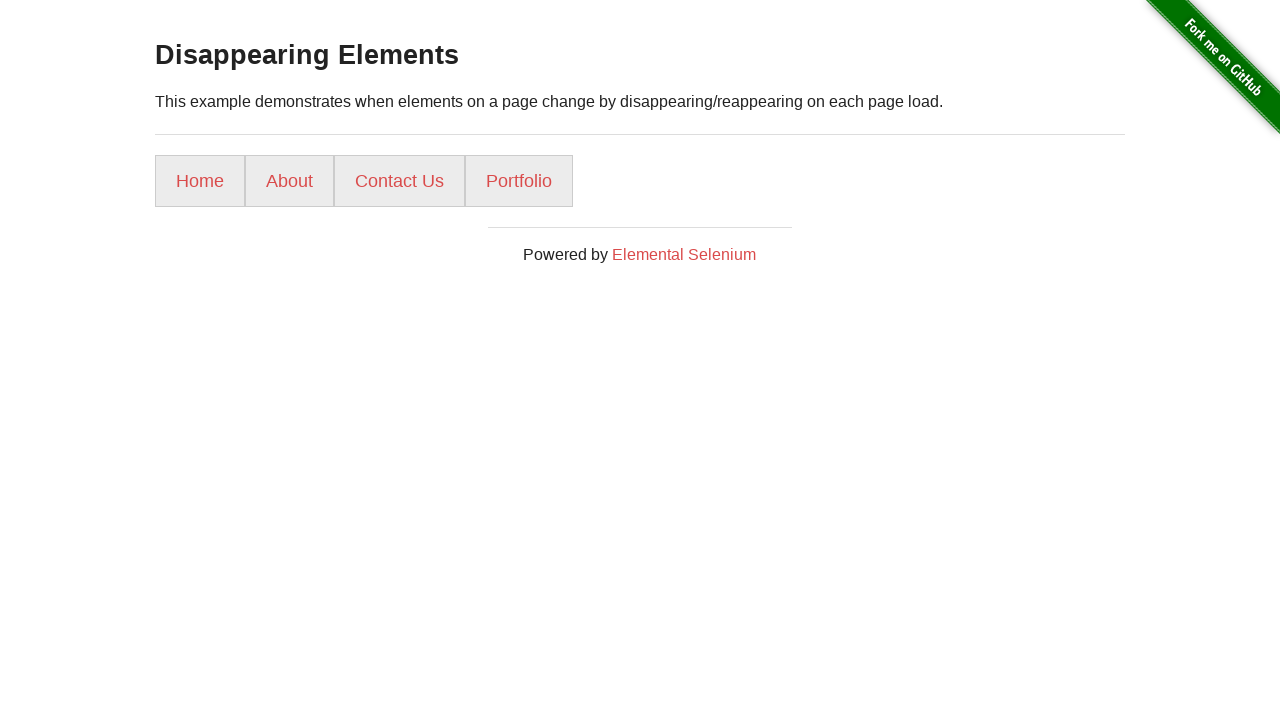

Found menu option 1: Home
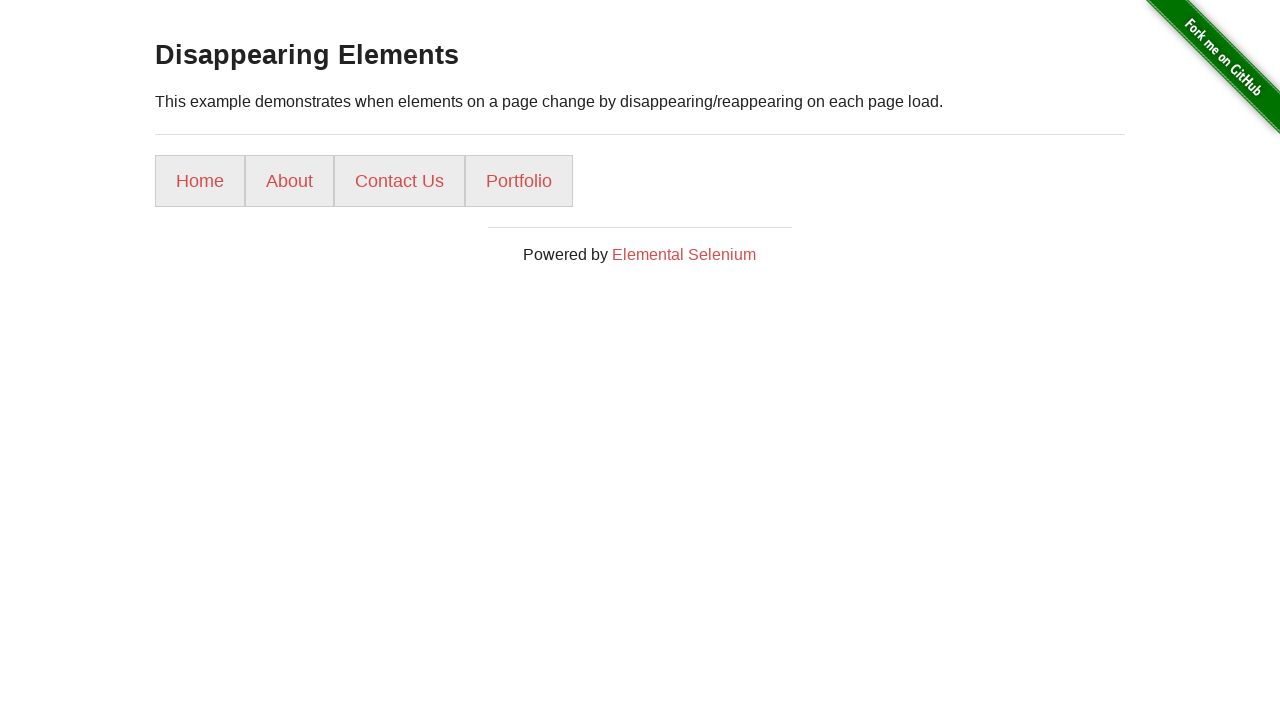

Found menu option 2: About
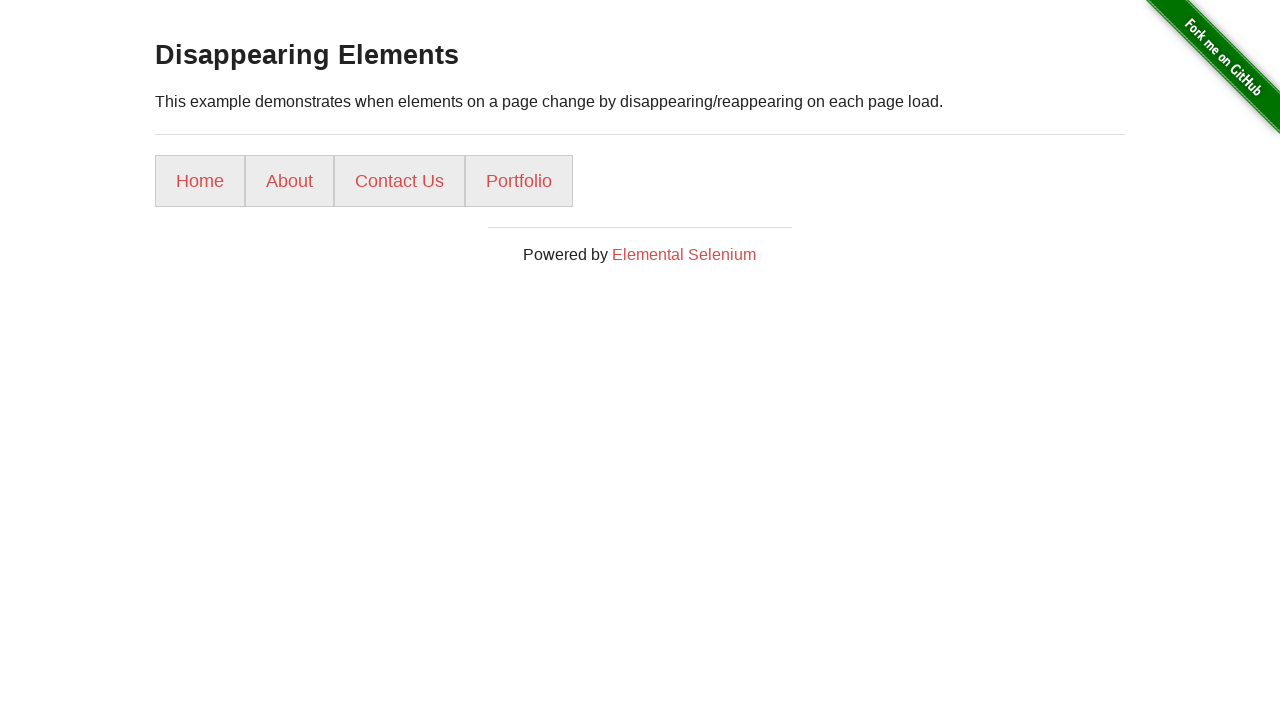

Found menu option 3: Contact Us
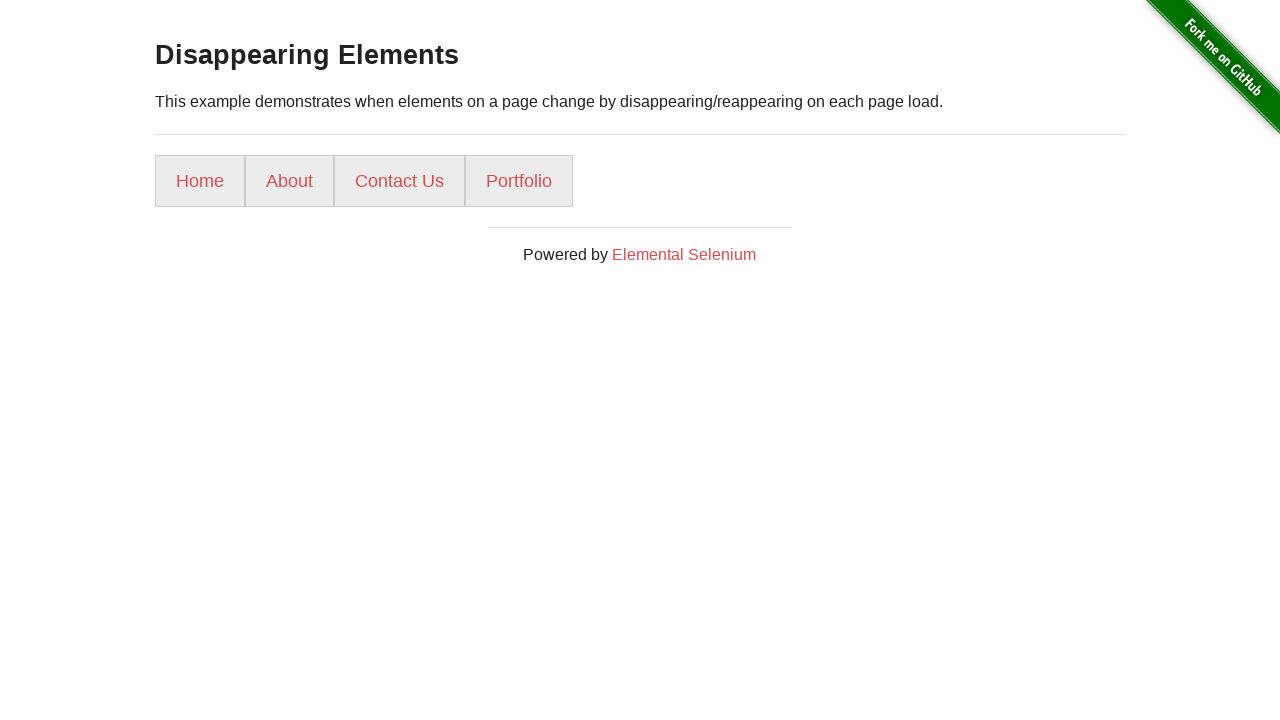

Found menu option 4: Portfolio
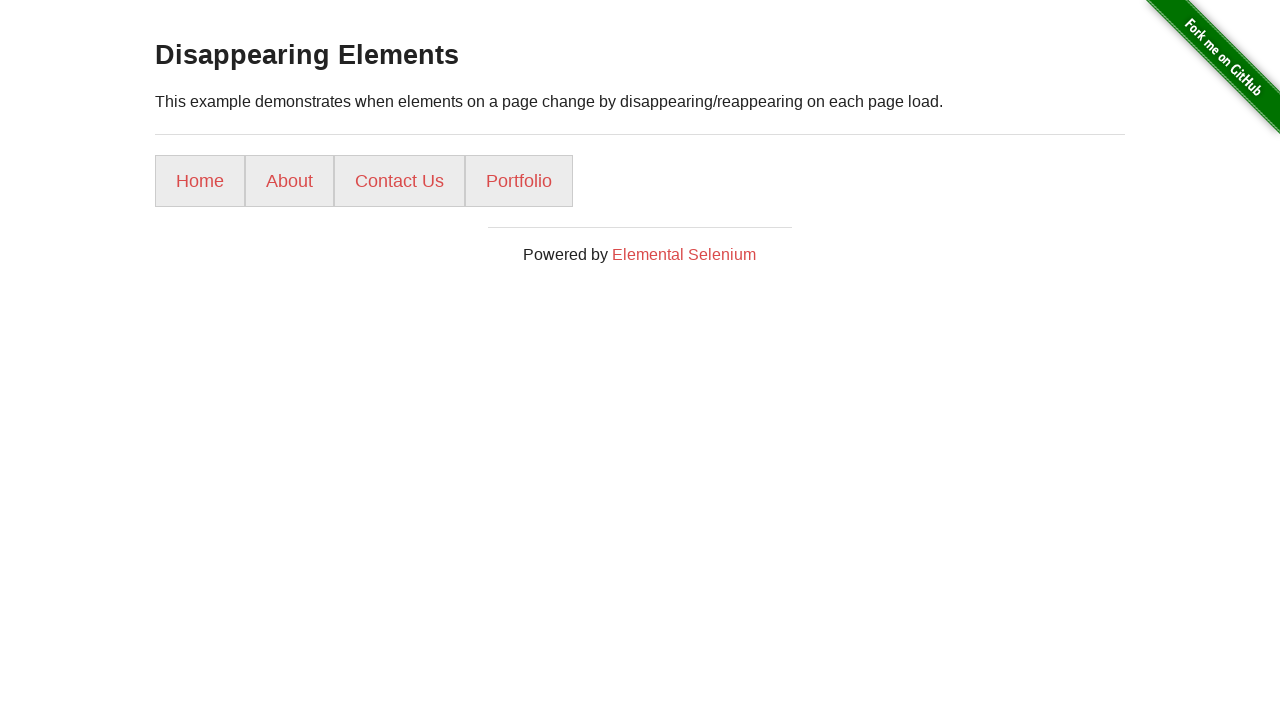

Menu option 5 not found on current page
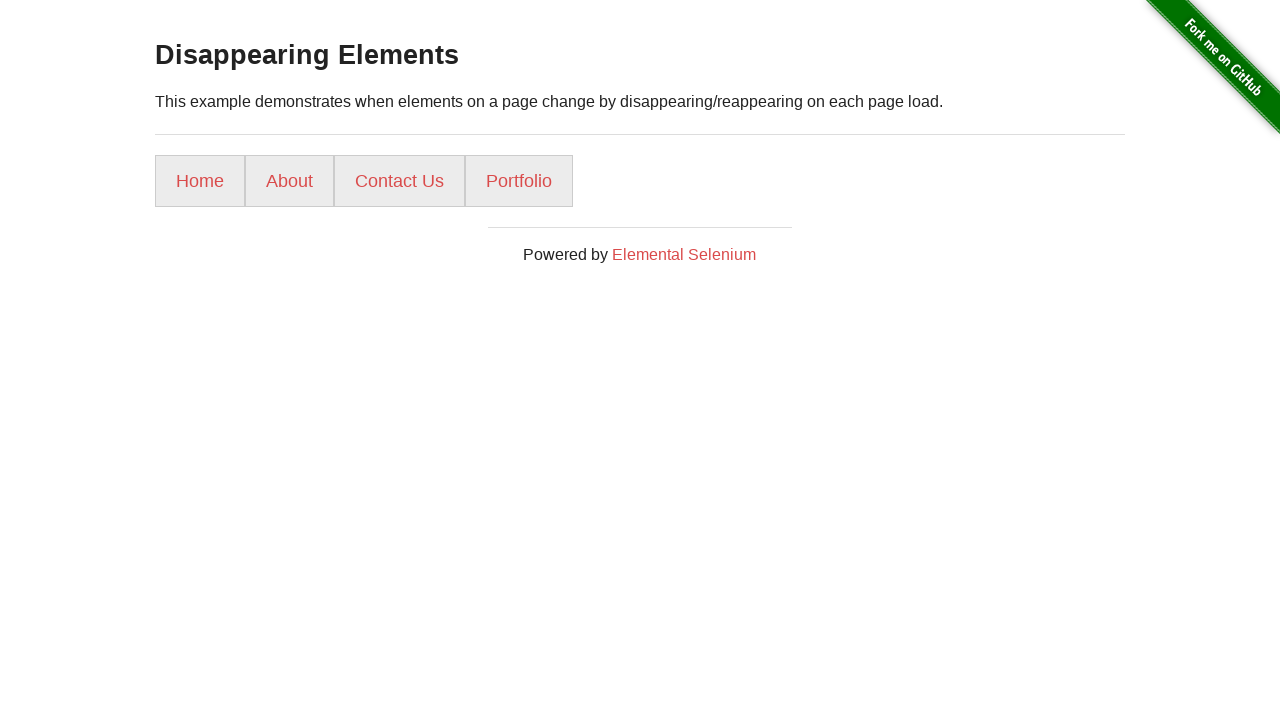

Reloaded page (attempt 4/10) - found 4/5 menu options so far
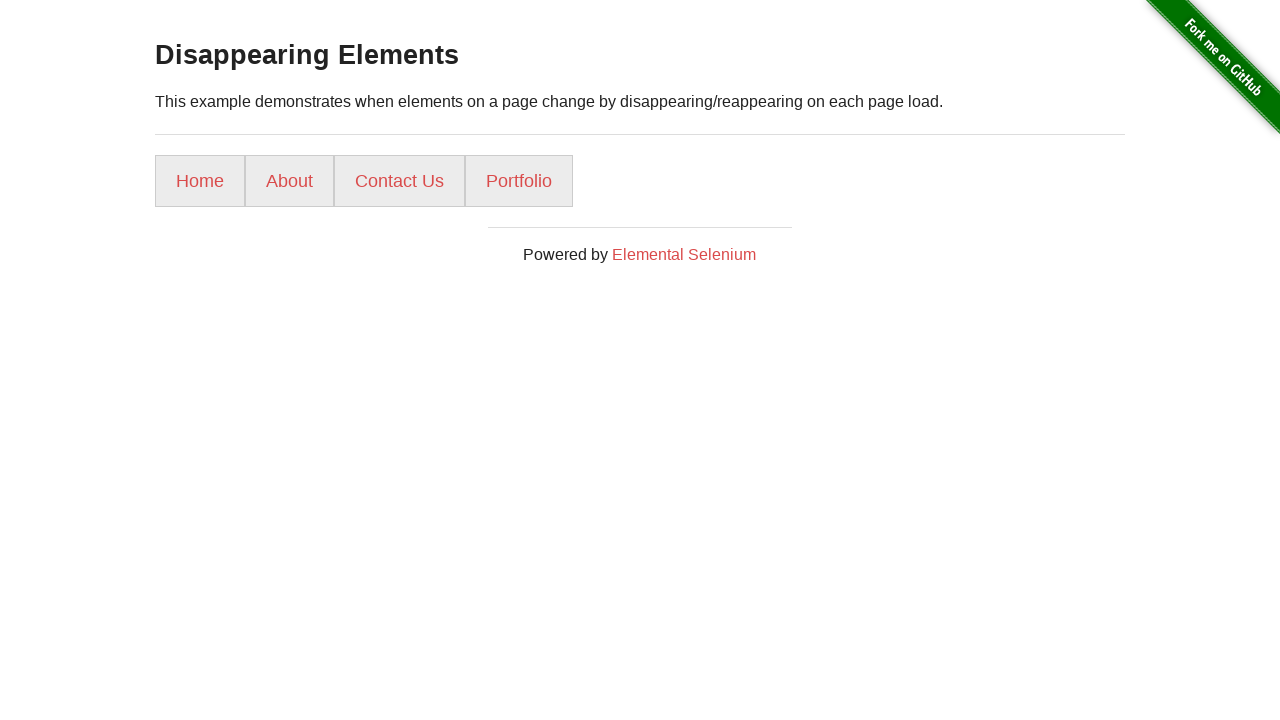

Menu reloaded after page refresh
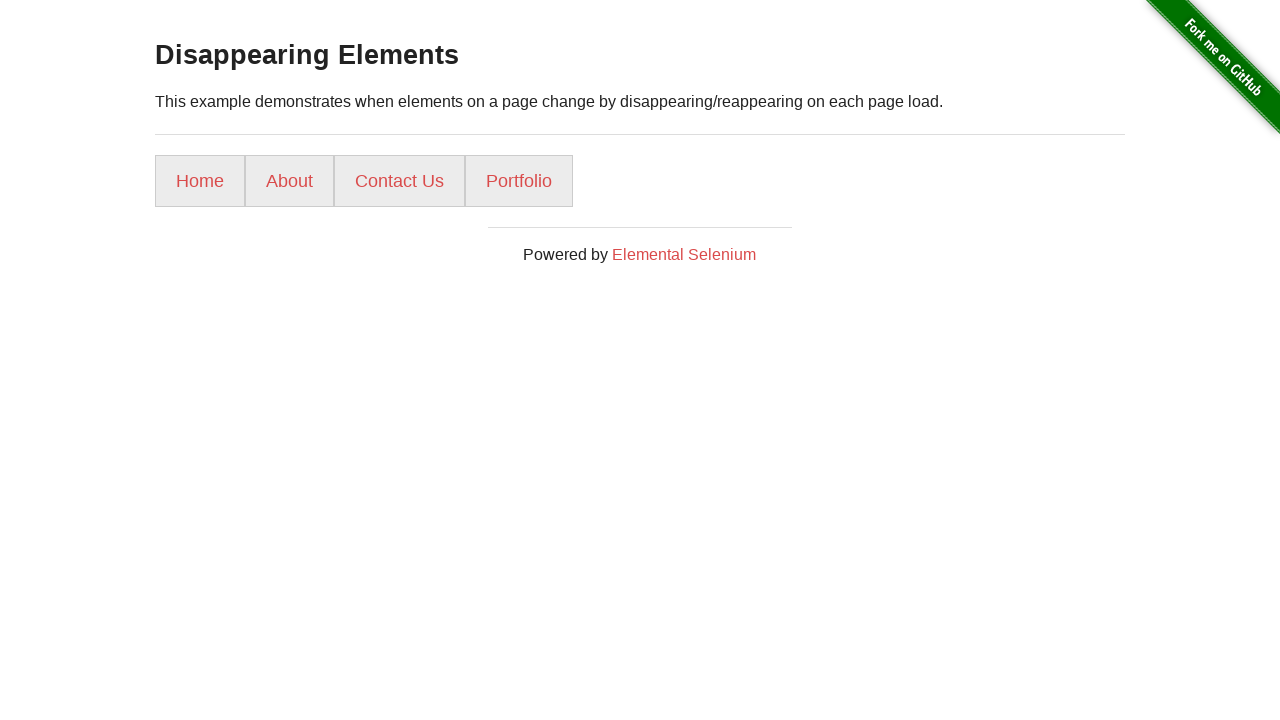

Found menu option 1: Home
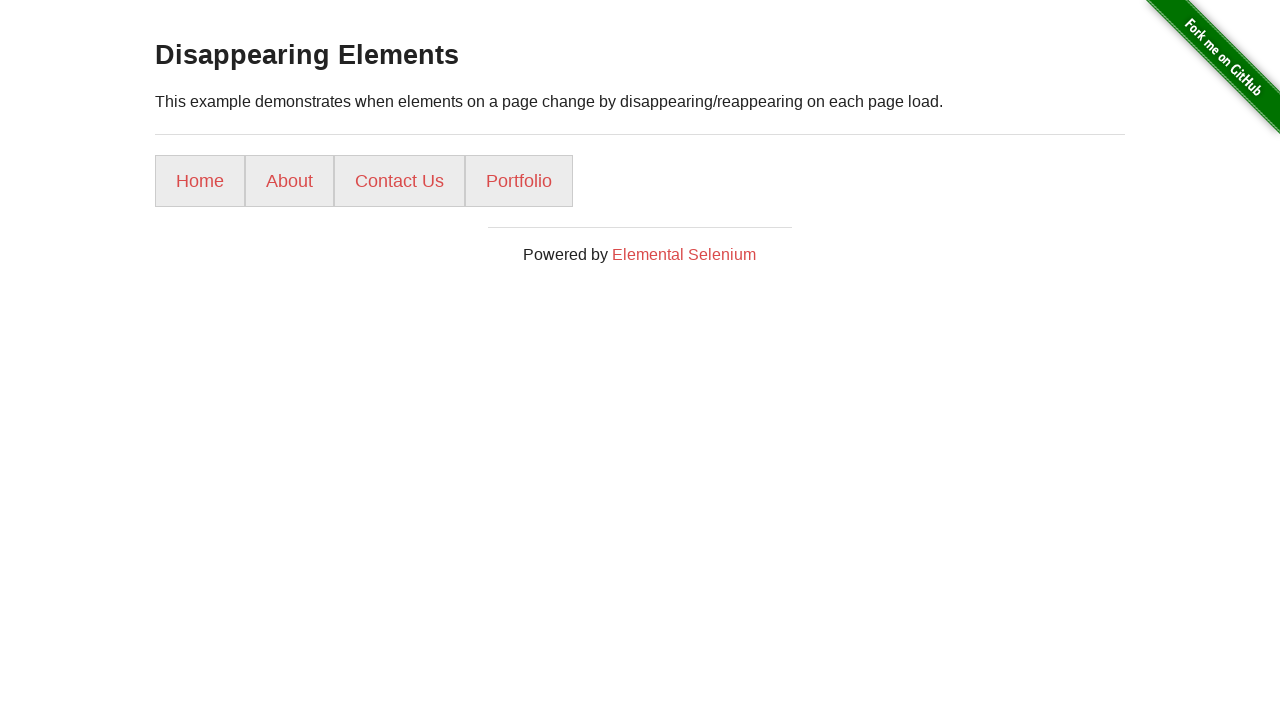

Found menu option 2: About
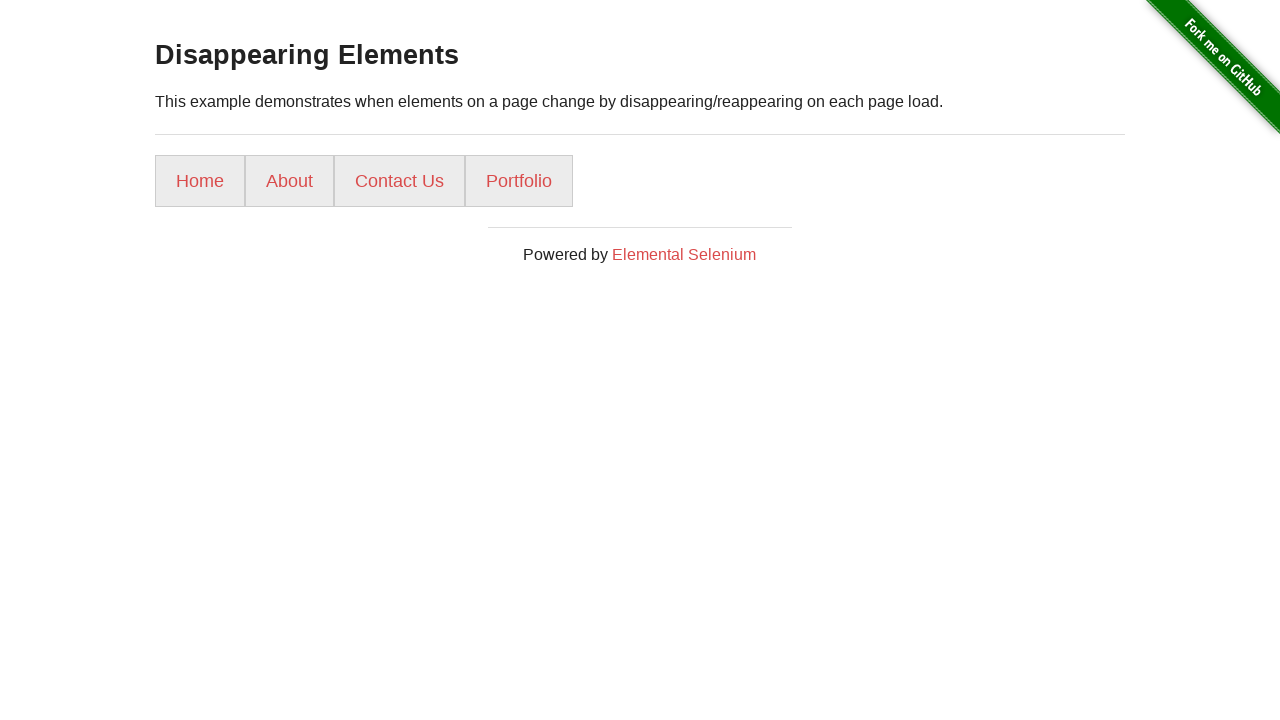

Found menu option 3: Contact Us
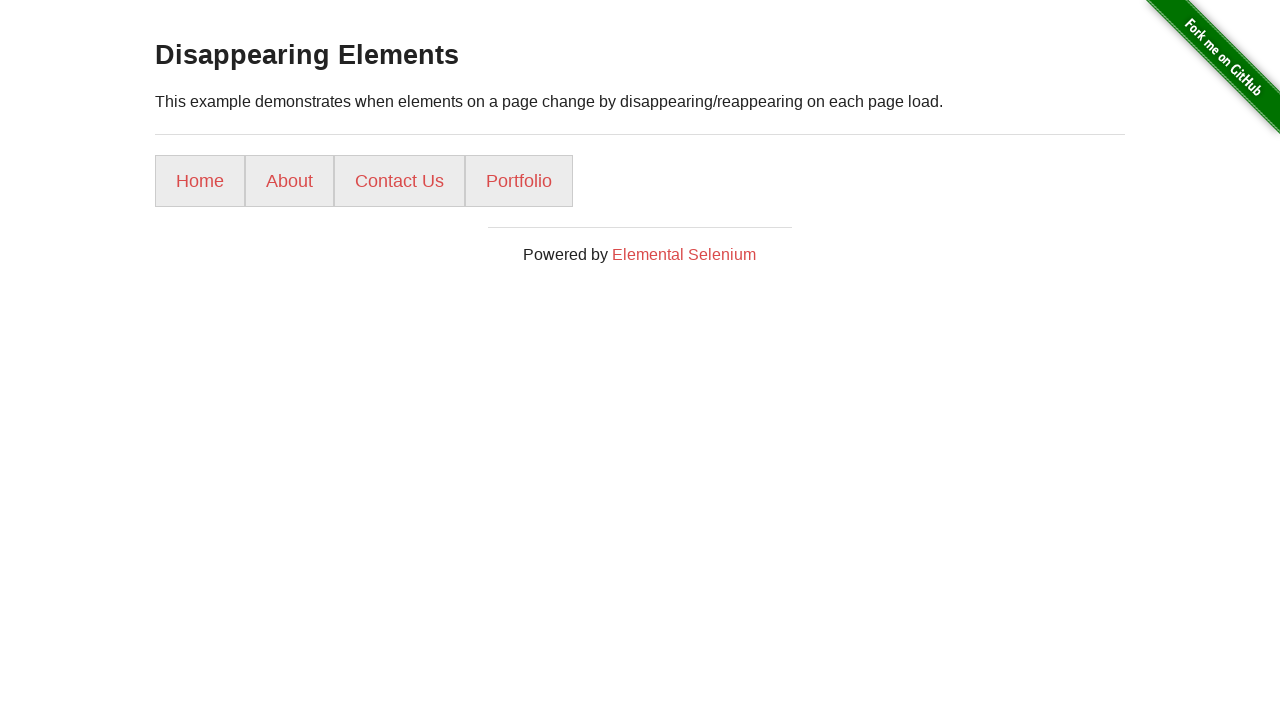

Found menu option 4: Portfolio
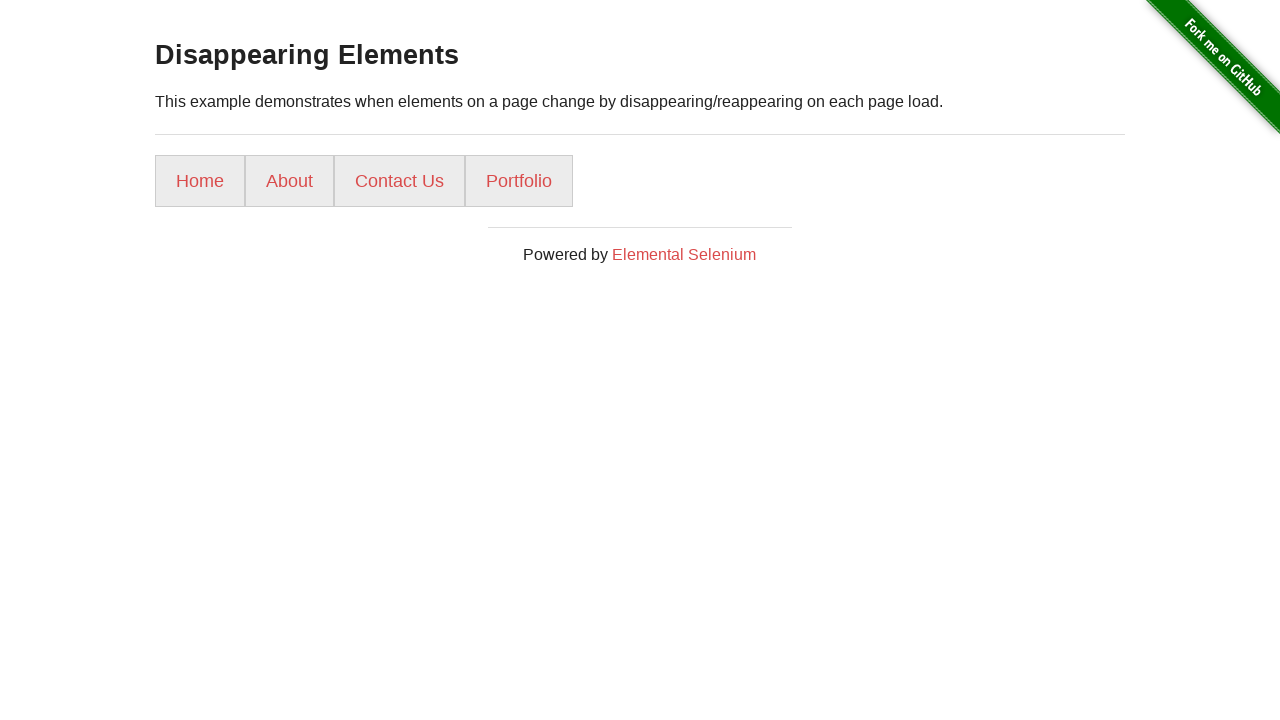

Menu option 5 not found on current page
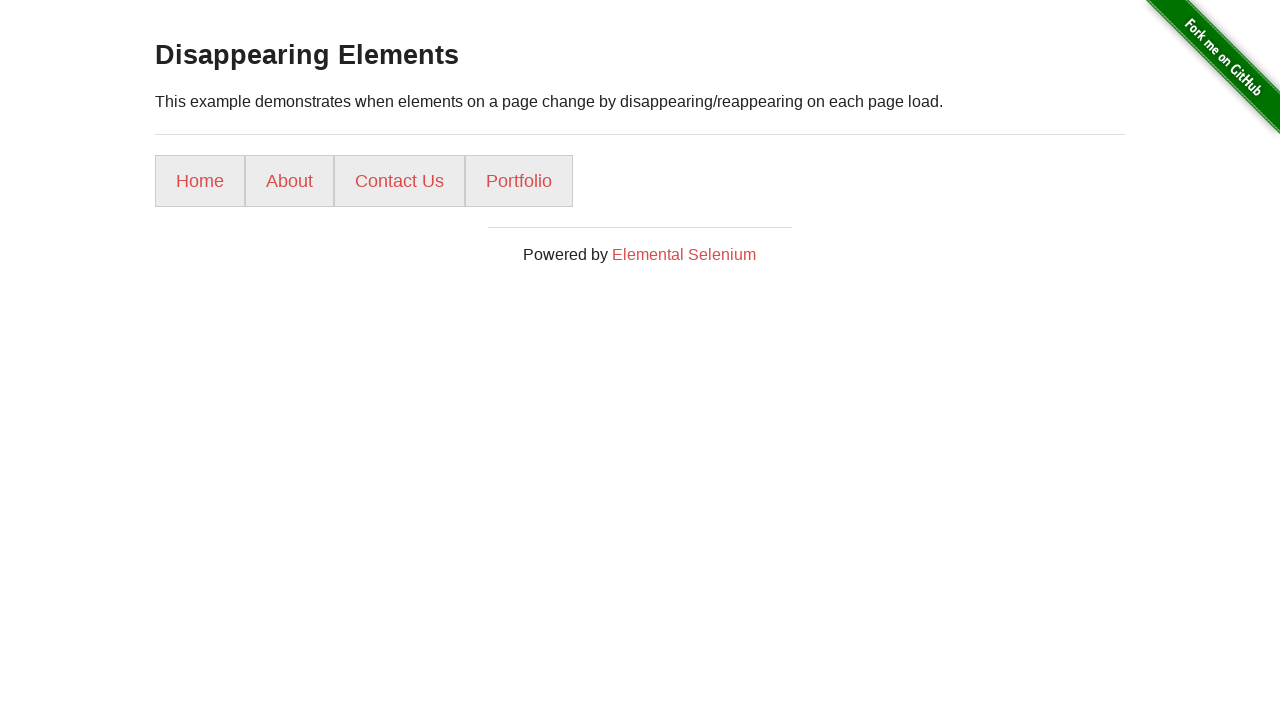

Reloaded page (attempt 5/10) - found 4/5 menu options so far
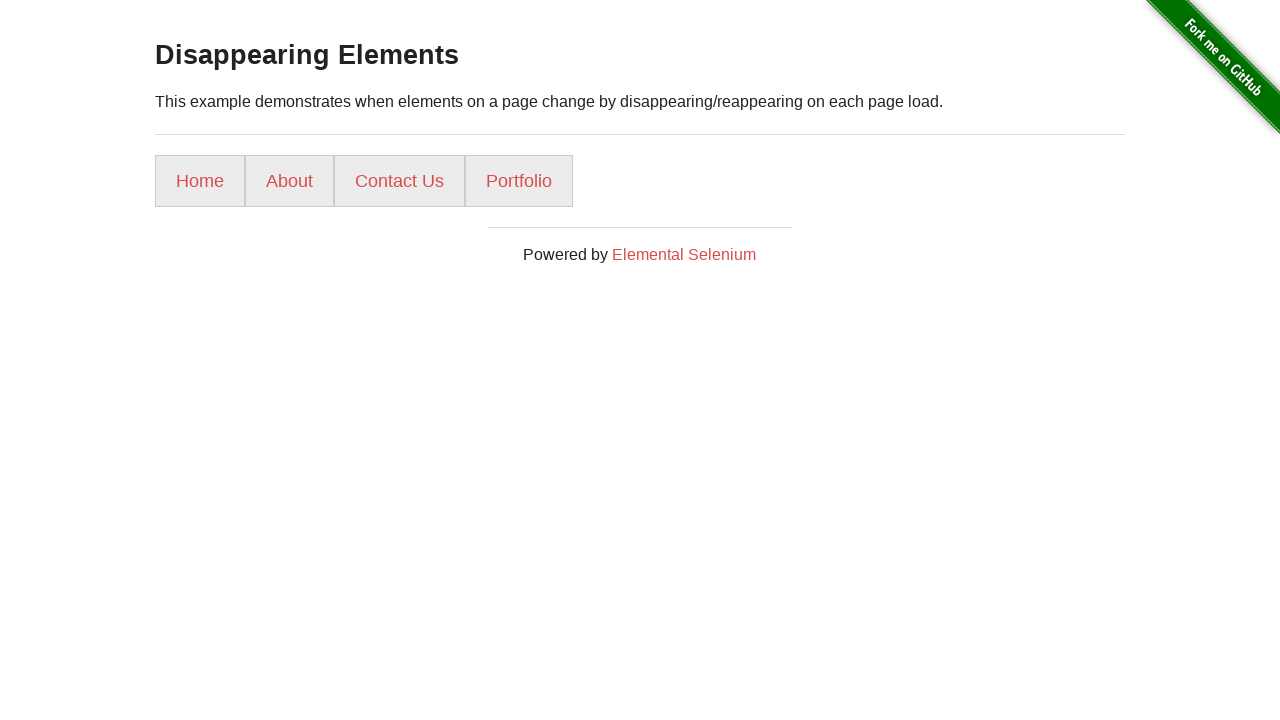

Menu reloaded after page refresh
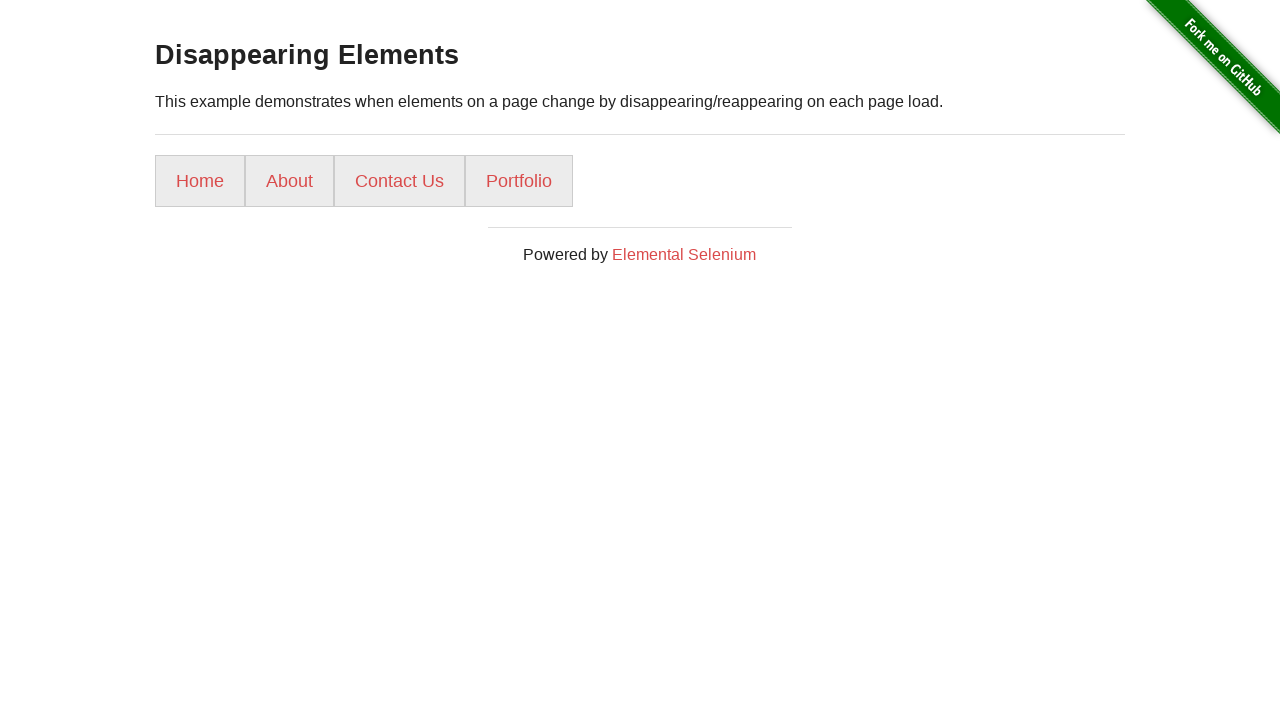

Found menu option 1: Home
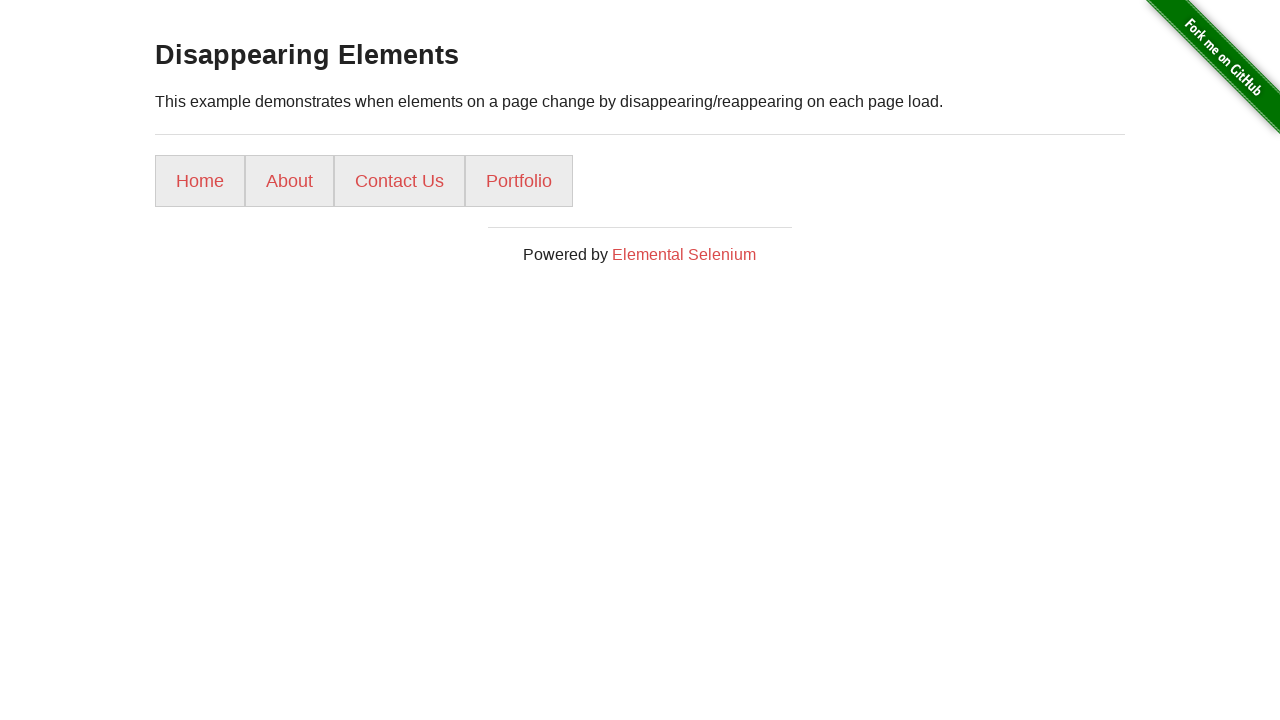

Found menu option 2: About
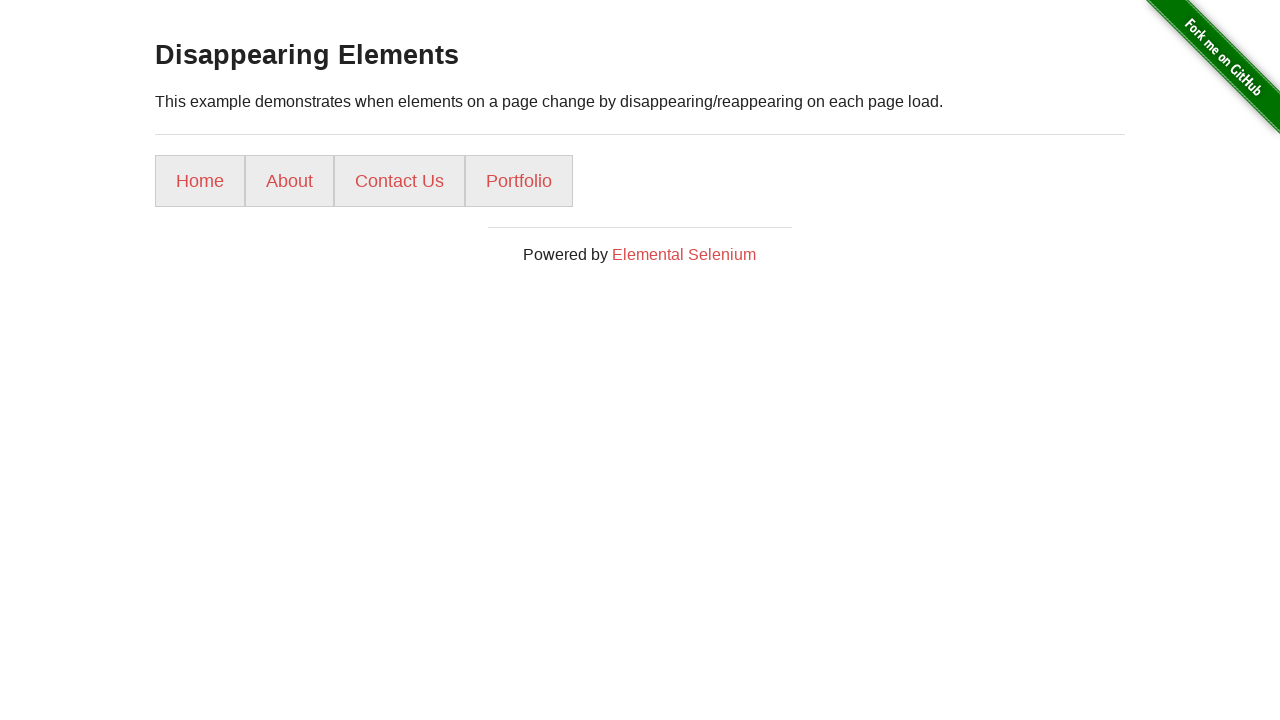

Found menu option 3: Contact Us
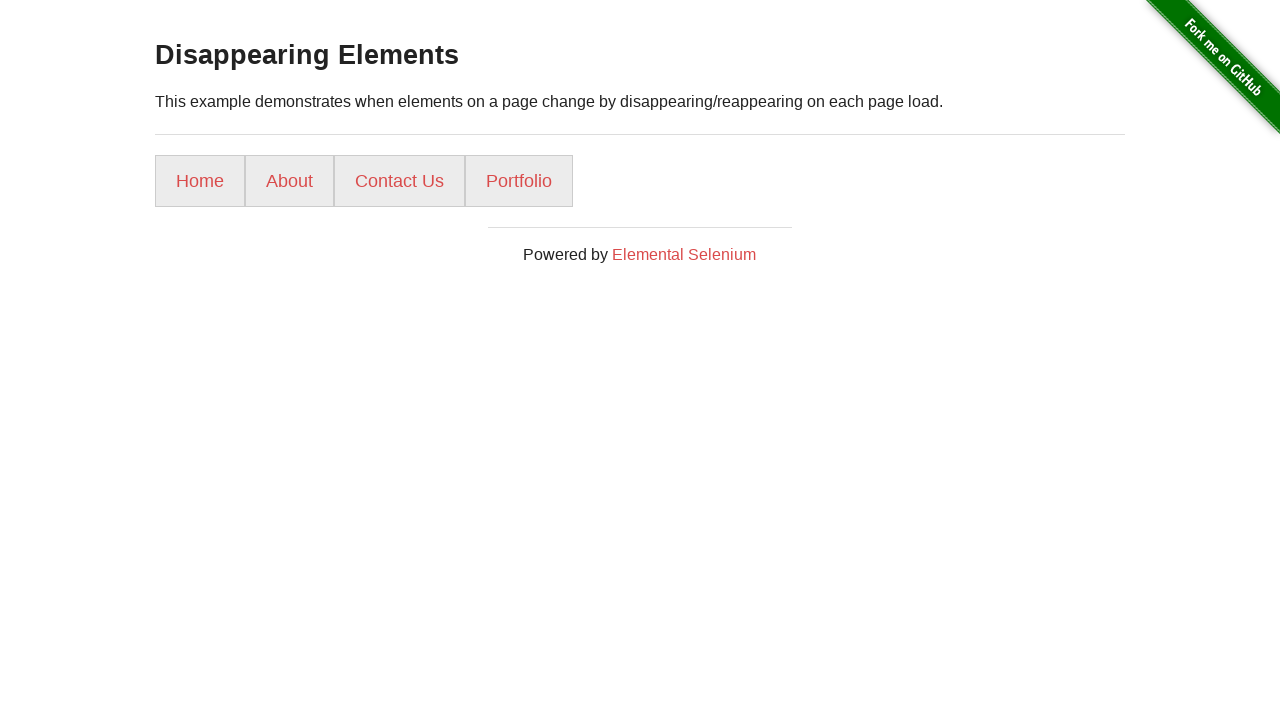

Found menu option 4: Portfolio
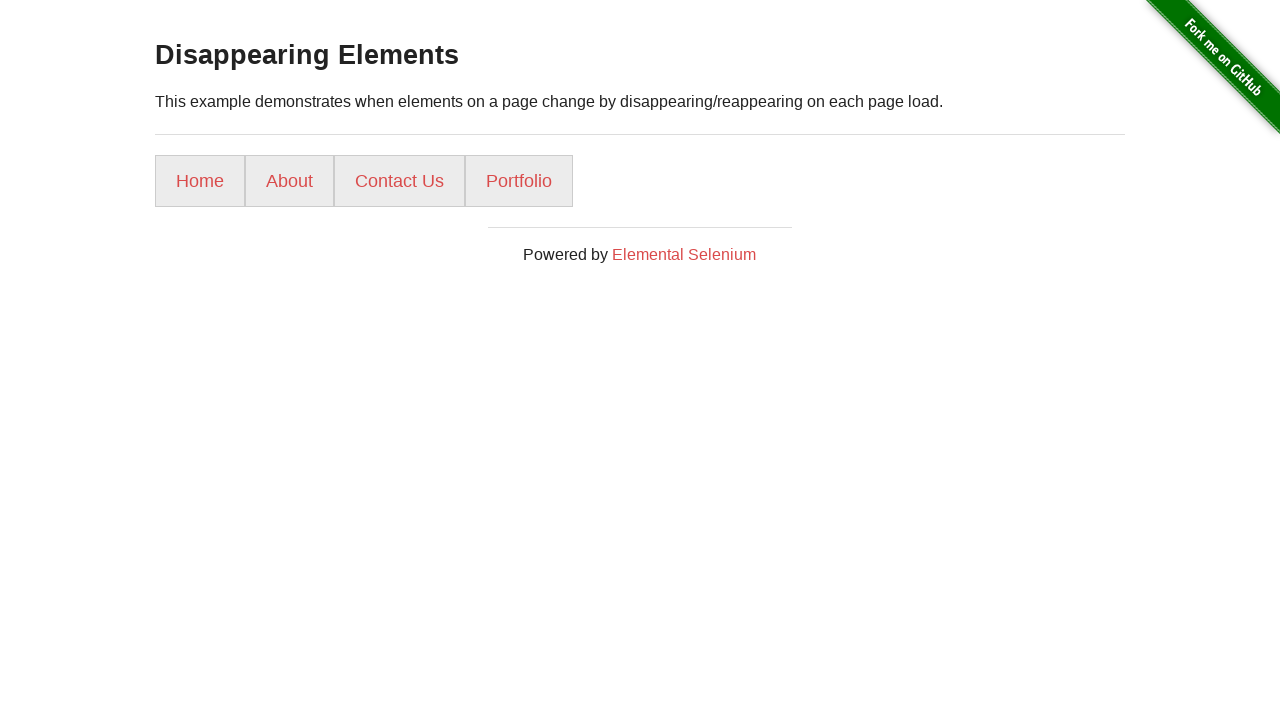

Menu option 5 not found on current page
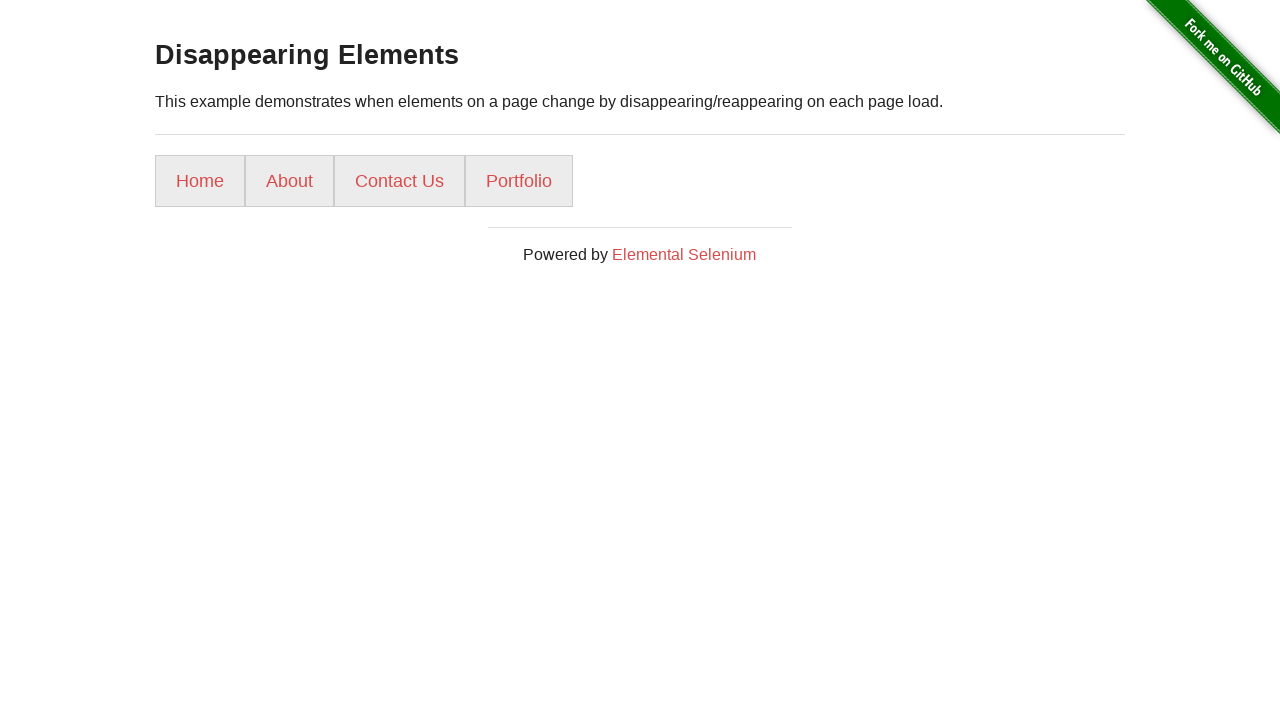

Reloaded page (attempt 6/10) - found 4/5 menu options so far
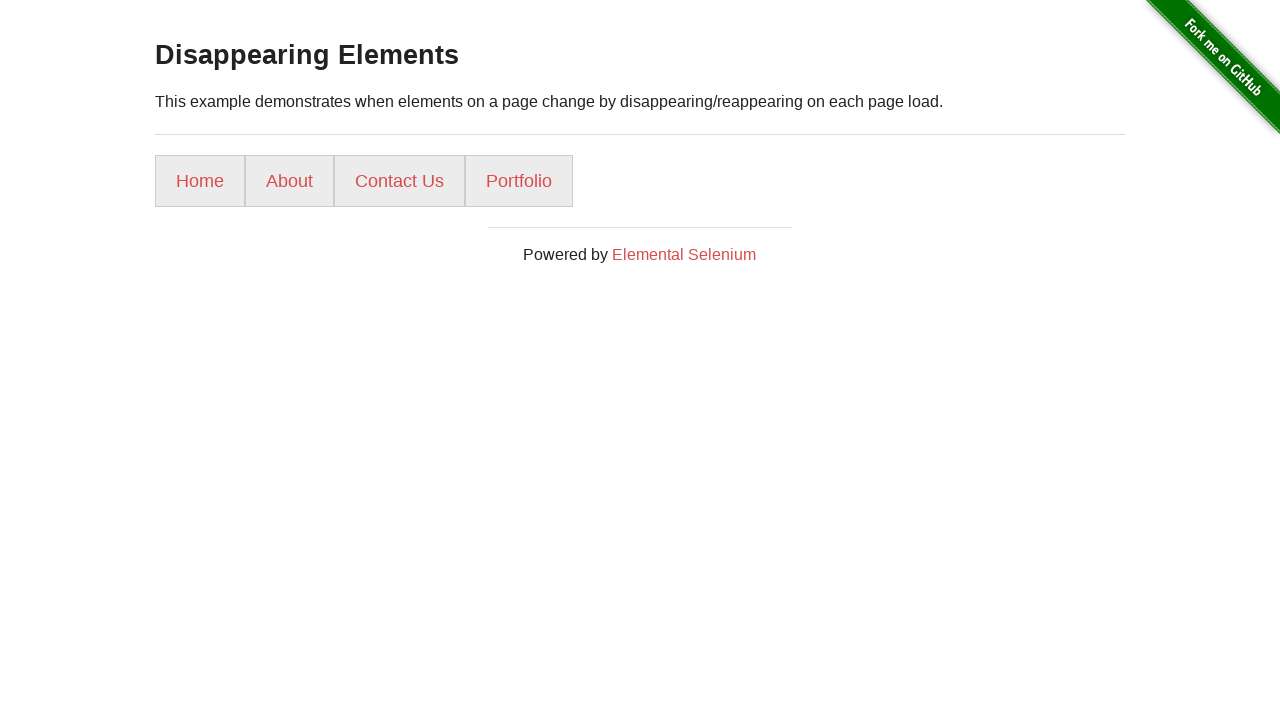

Menu reloaded after page refresh
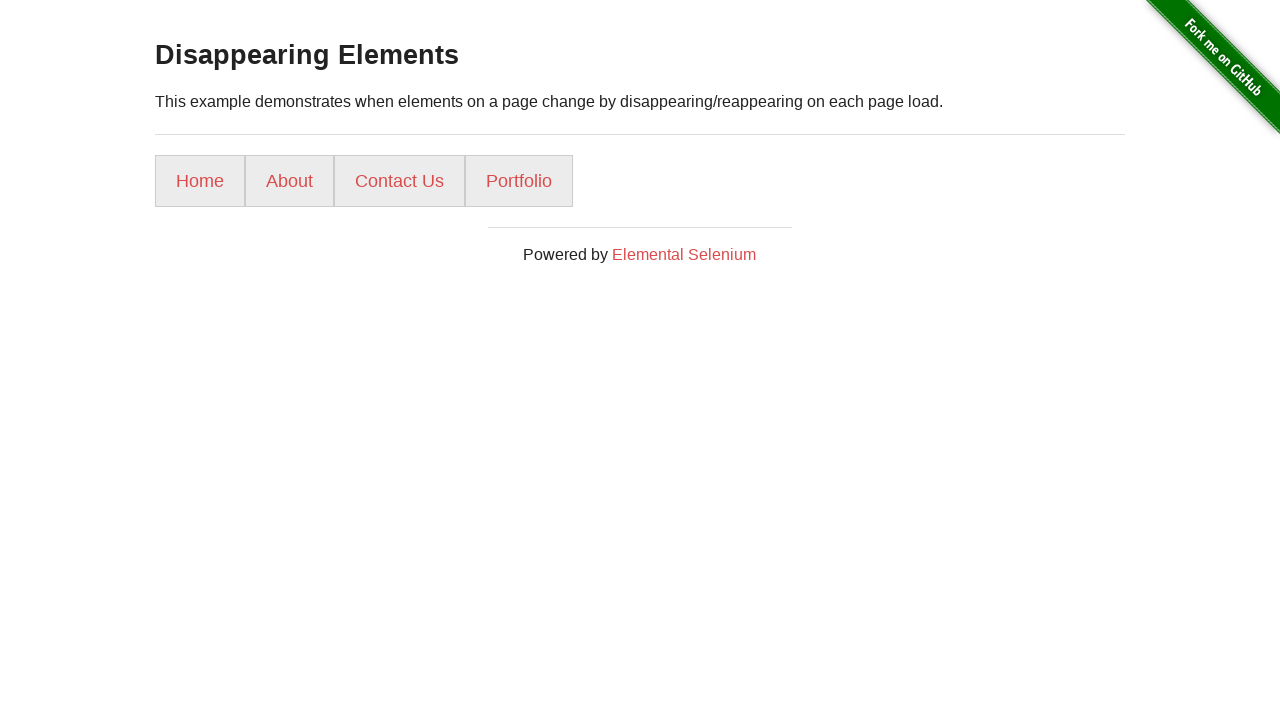

Found menu option 1: Home
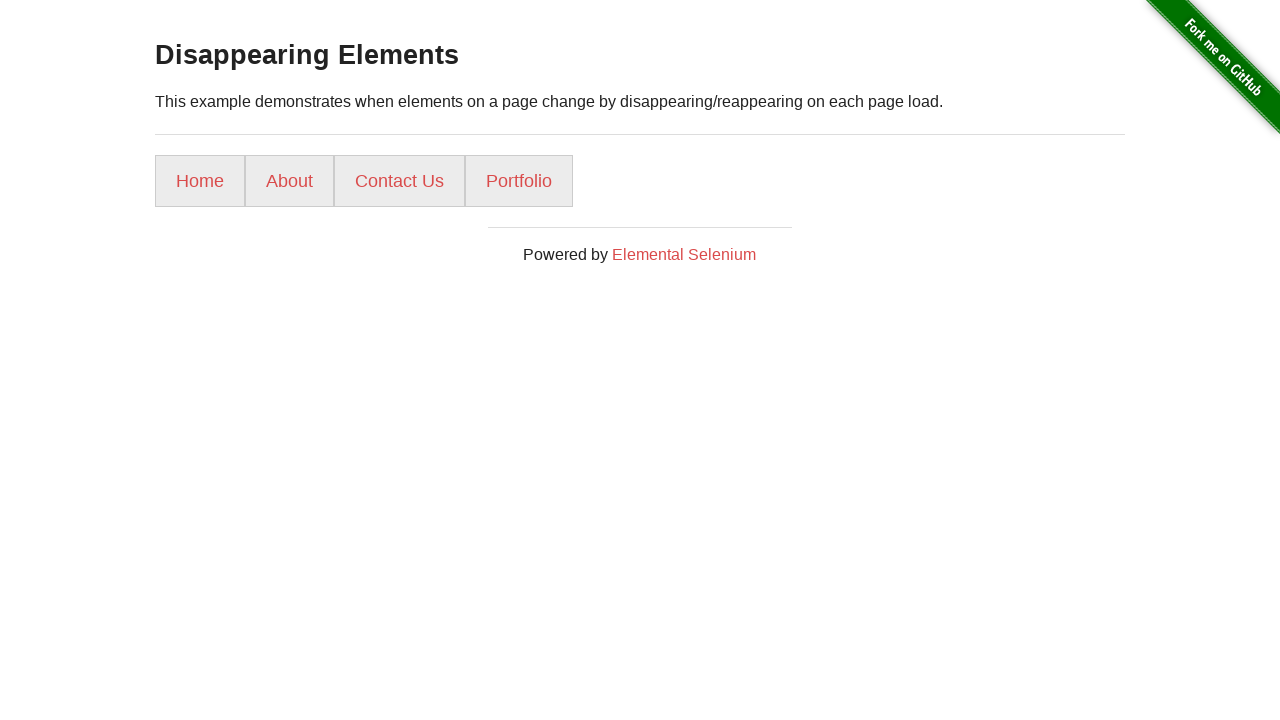

Found menu option 2: About
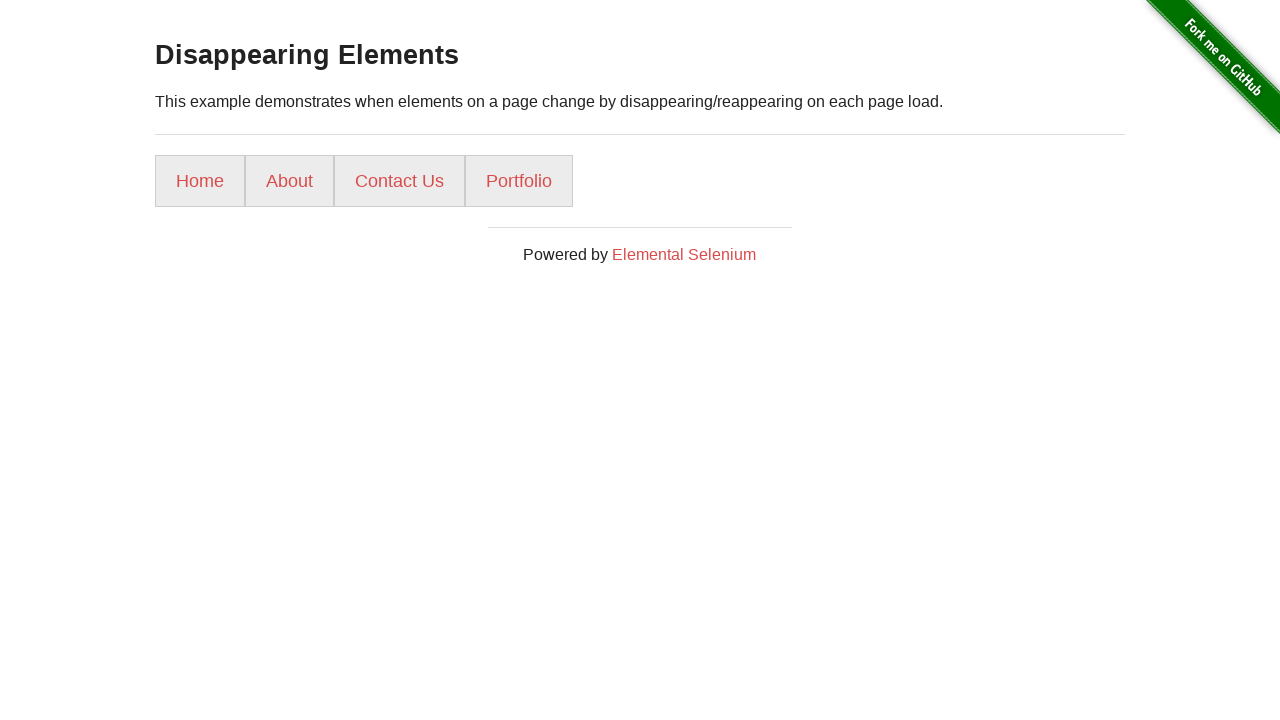

Found menu option 3: Contact Us
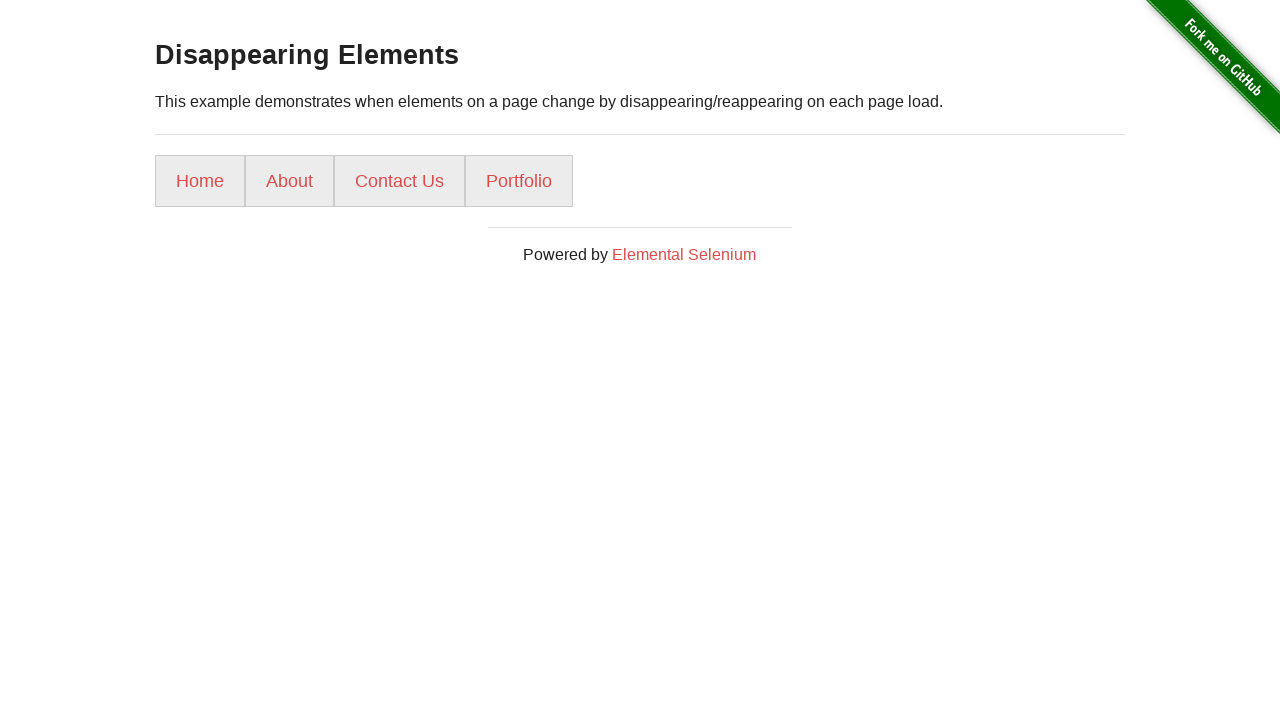

Found menu option 4: Portfolio
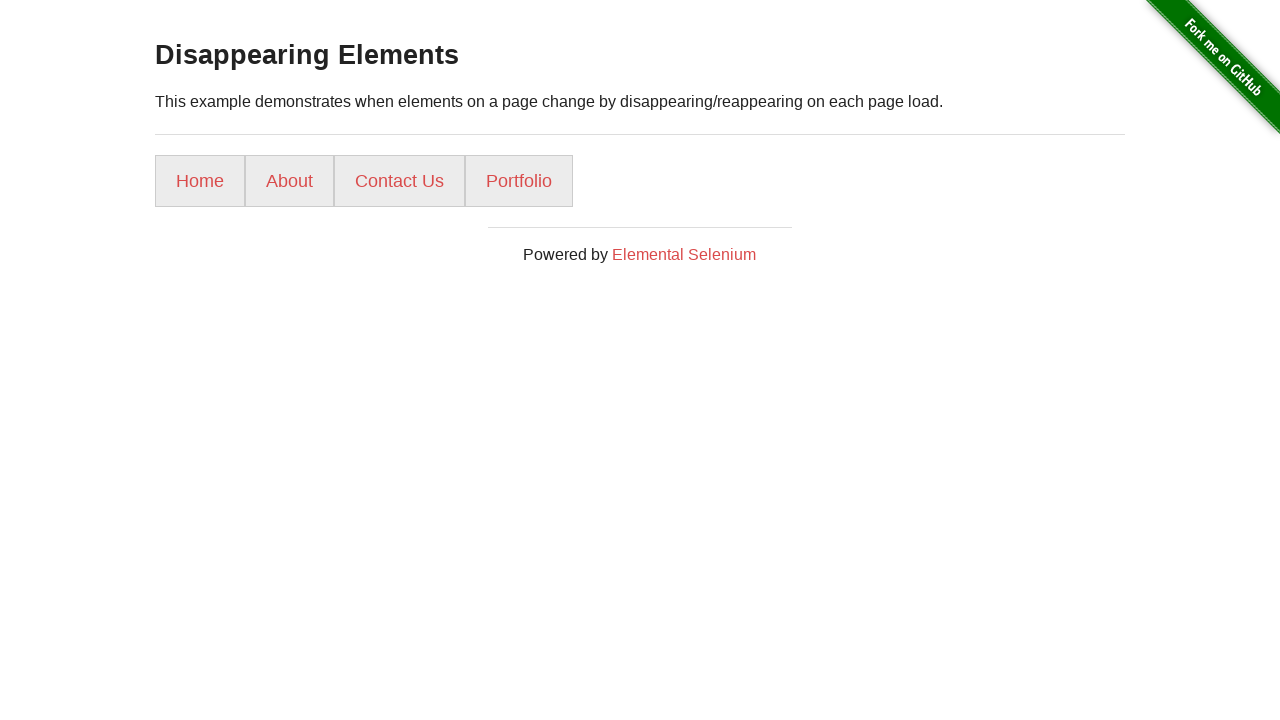

Menu option 5 not found on current page
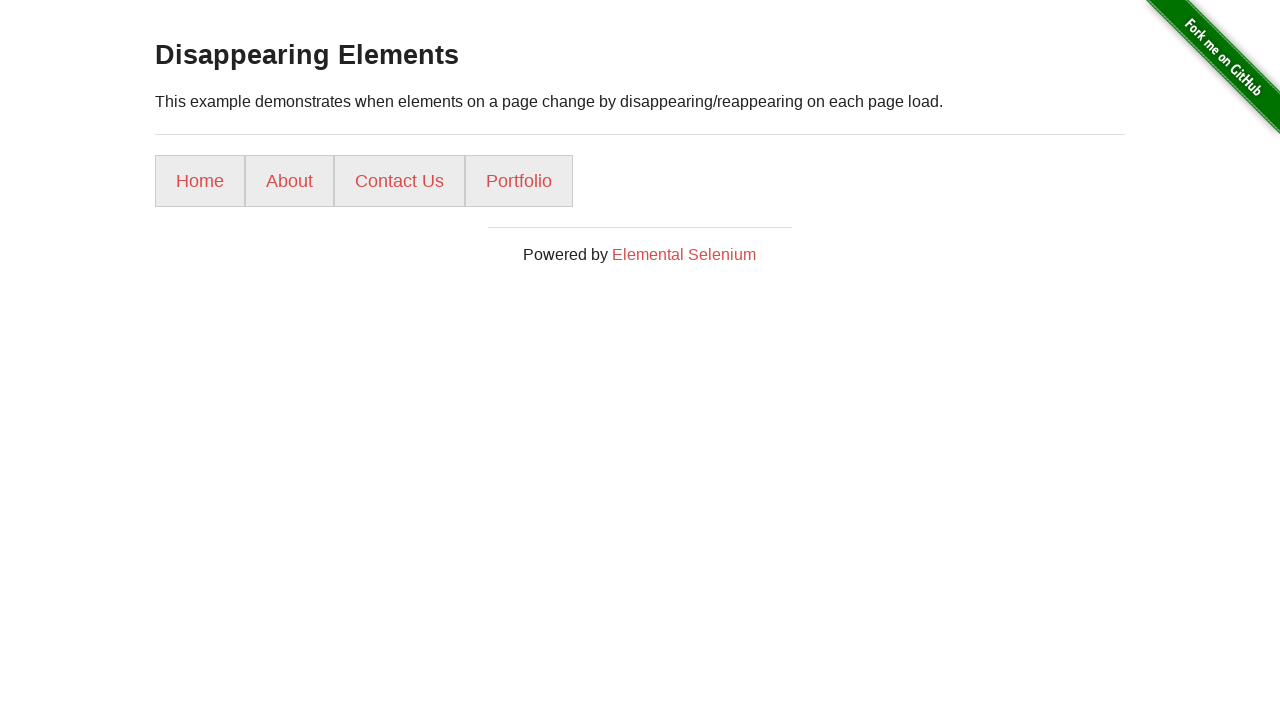

Reloaded page (attempt 7/10) - found 4/5 menu options so far
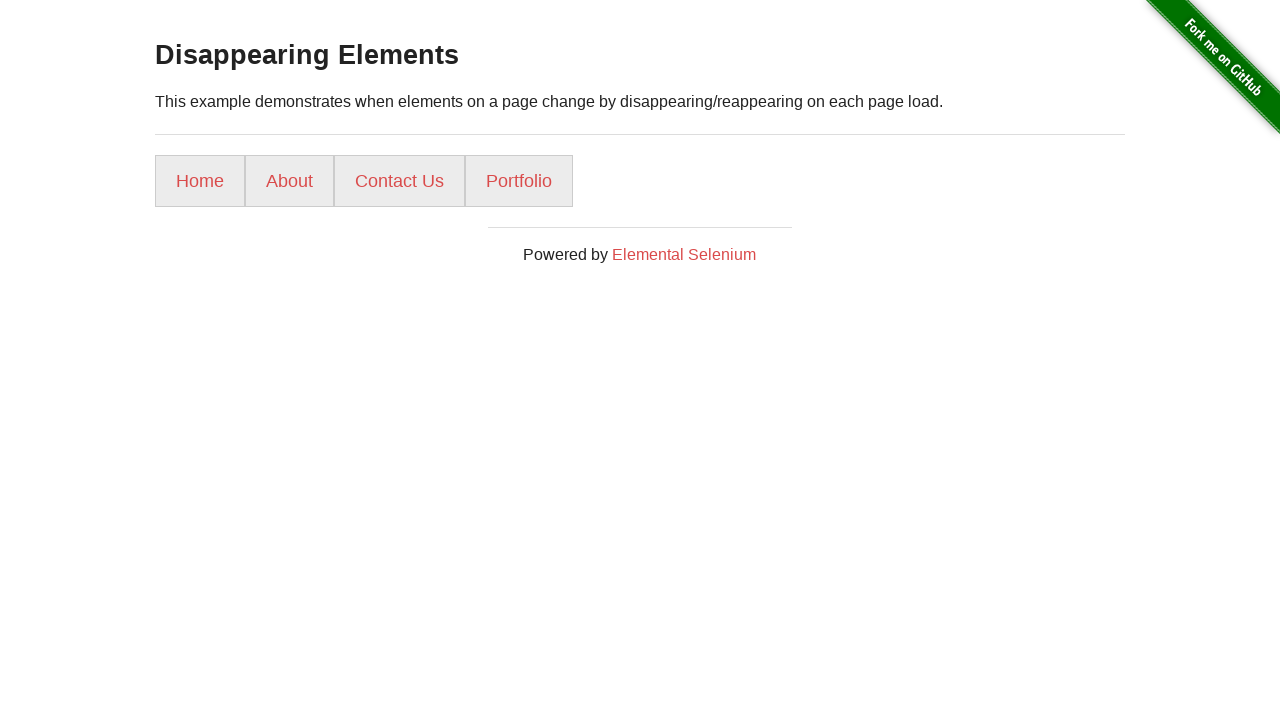

Menu reloaded after page refresh
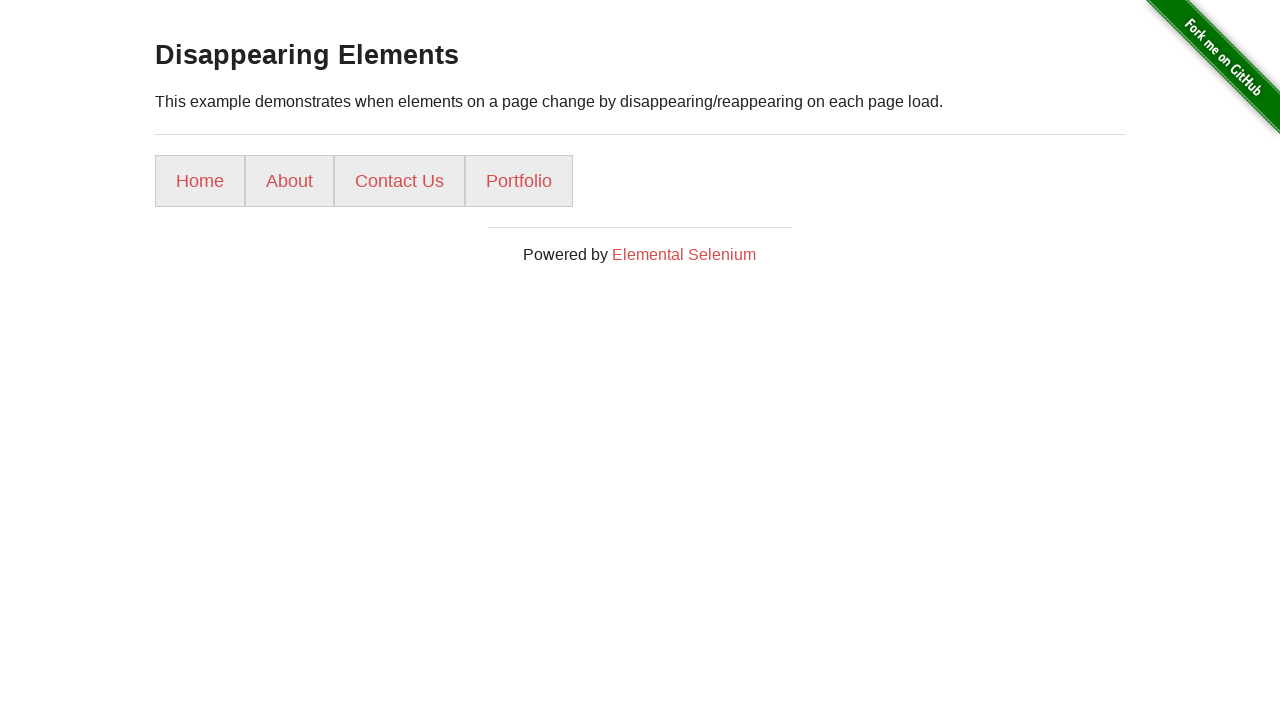

Found menu option 1: Home
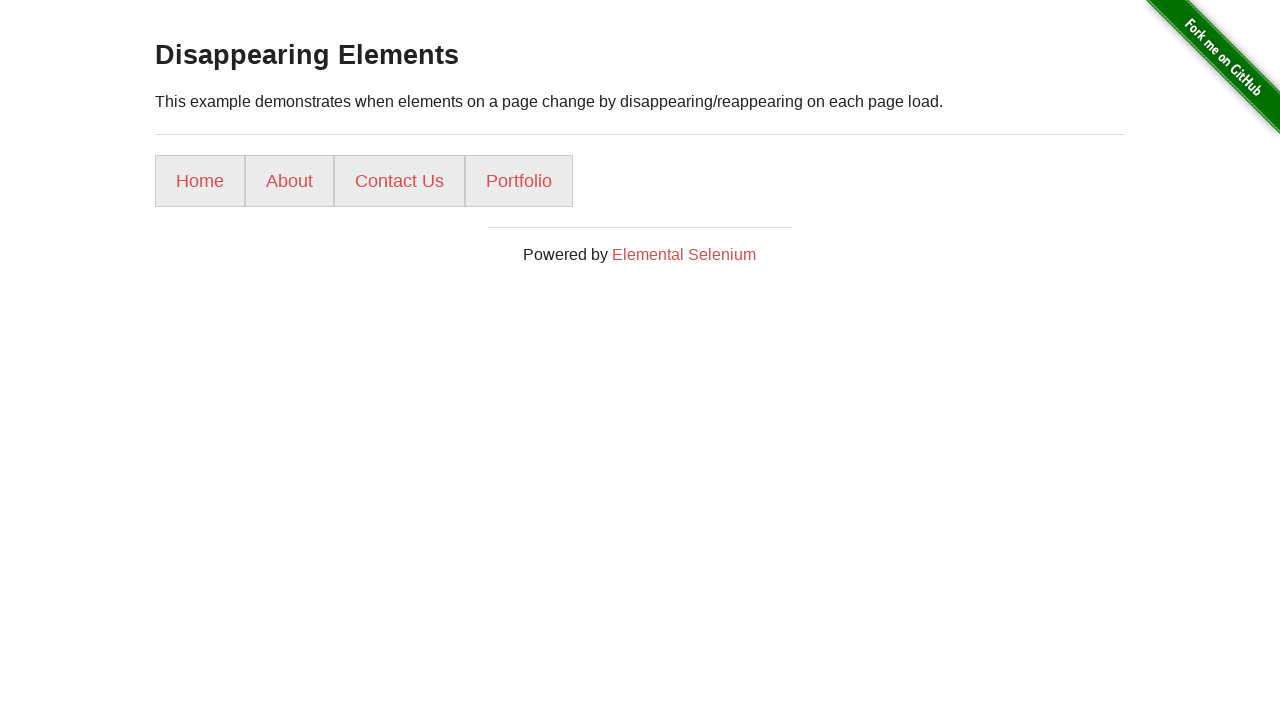

Found menu option 2: About
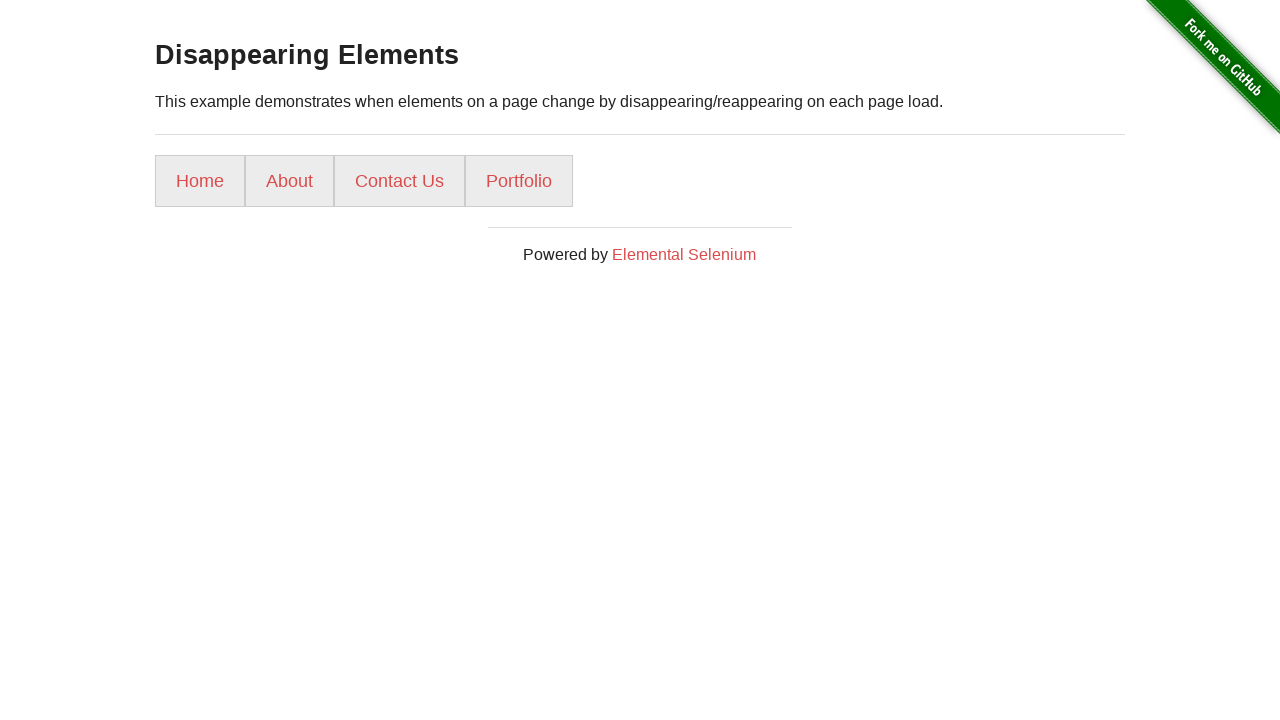

Found menu option 3: Contact Us
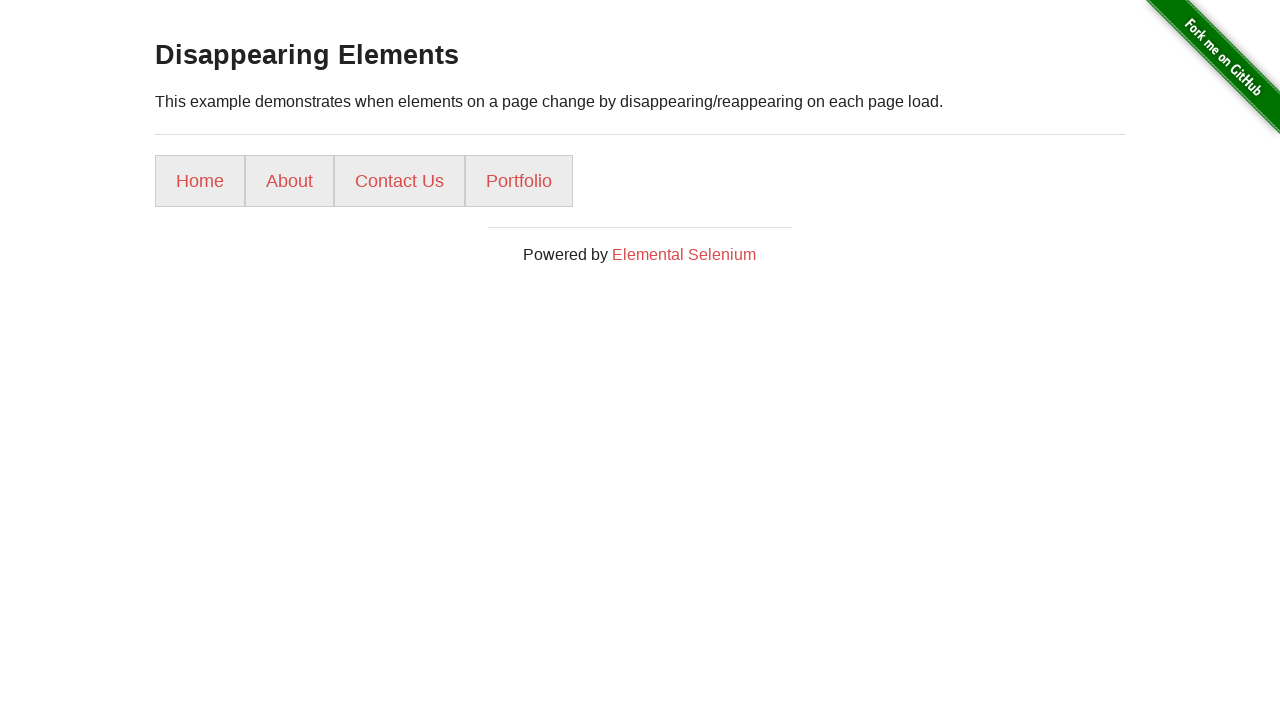

Found menu option 4: Portfolio
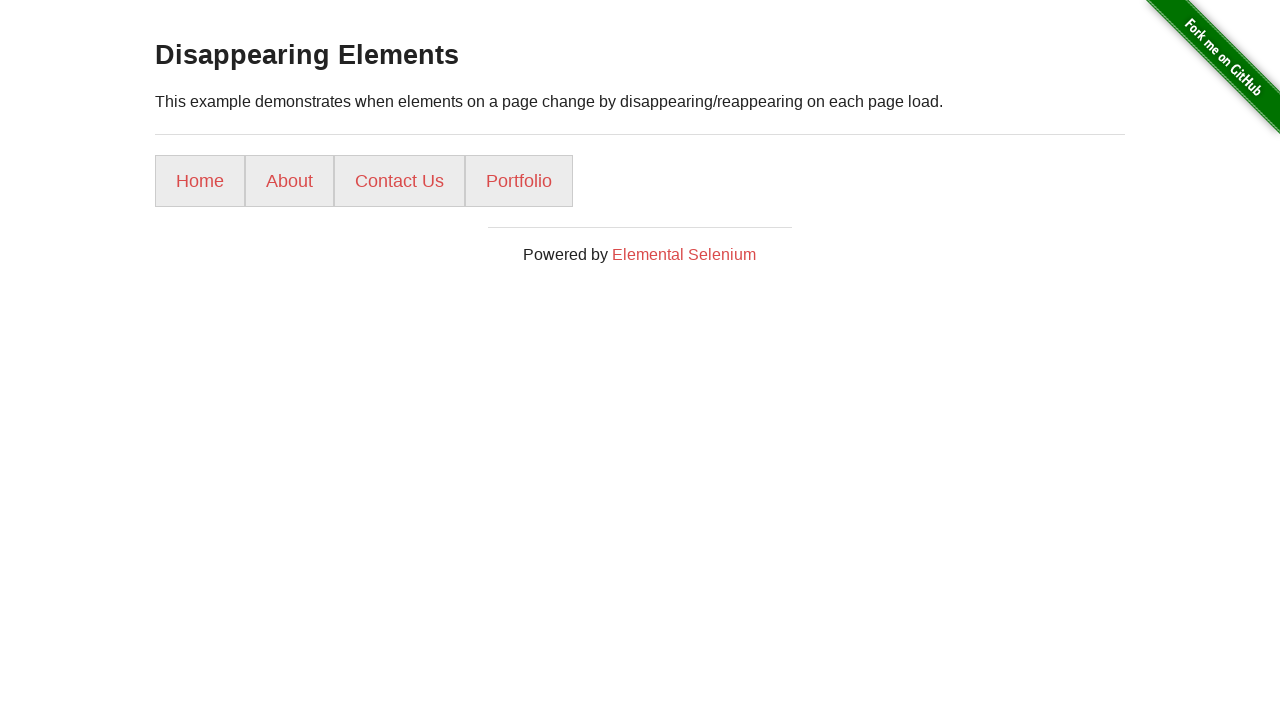

Menu option 5 not found on current page
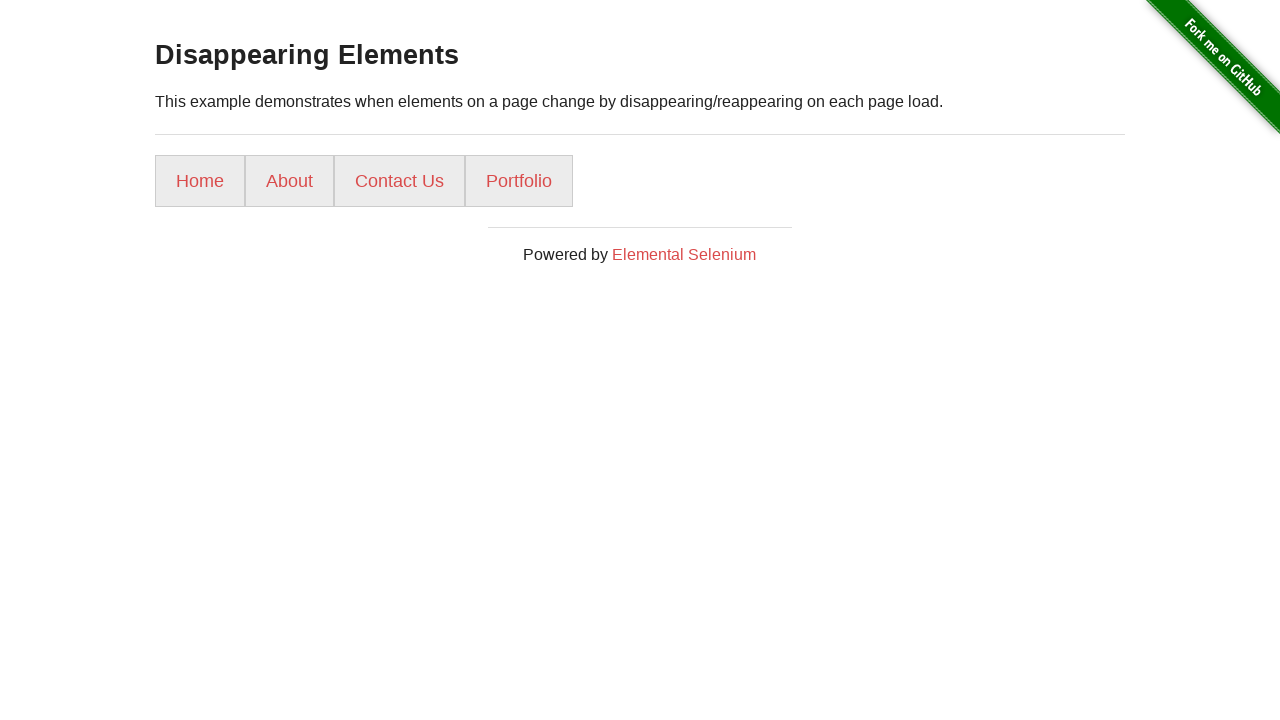

Reloaded page (attempt 8/10) - found 4/5 menu options so far
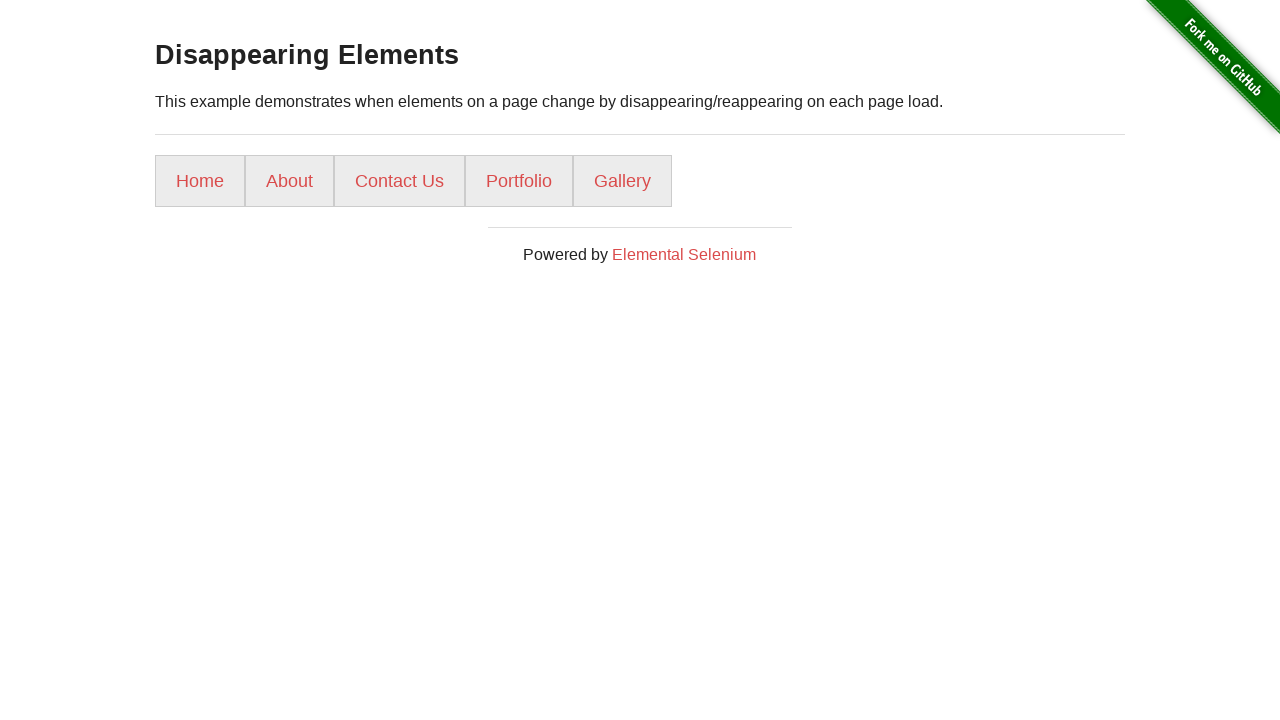

Menu reloaded after page refresh
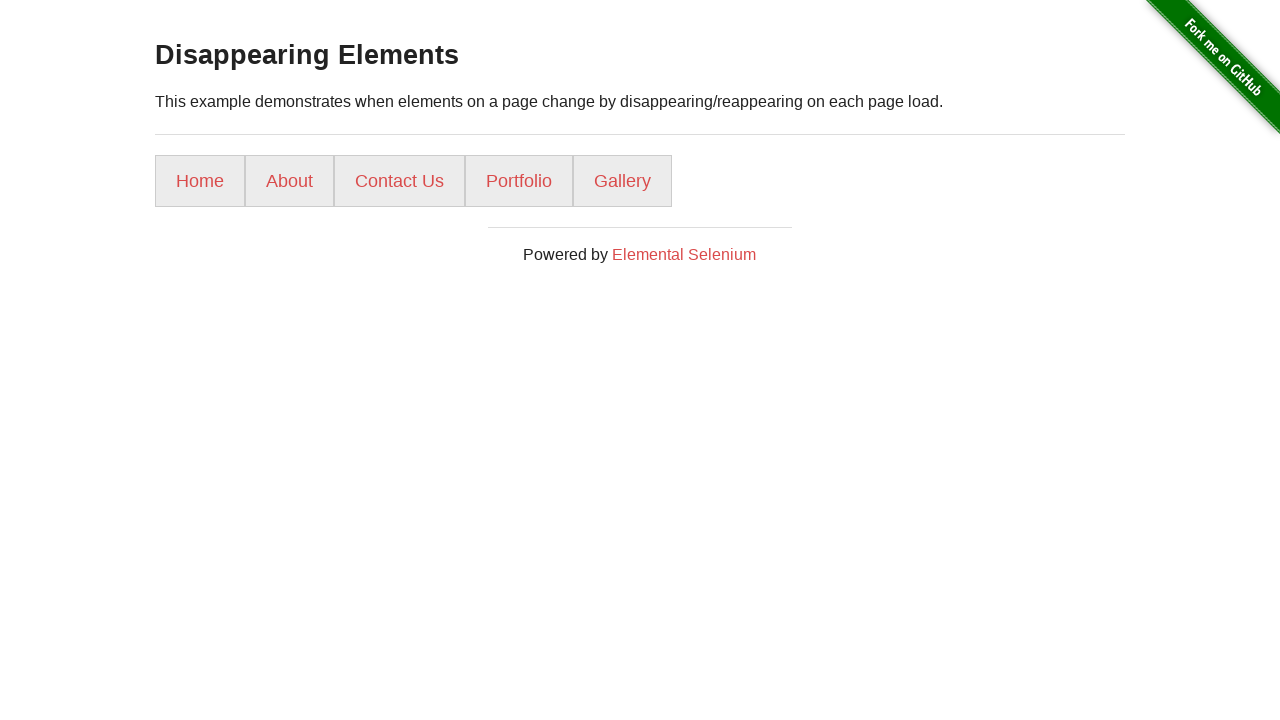

Found menu option 1: Home
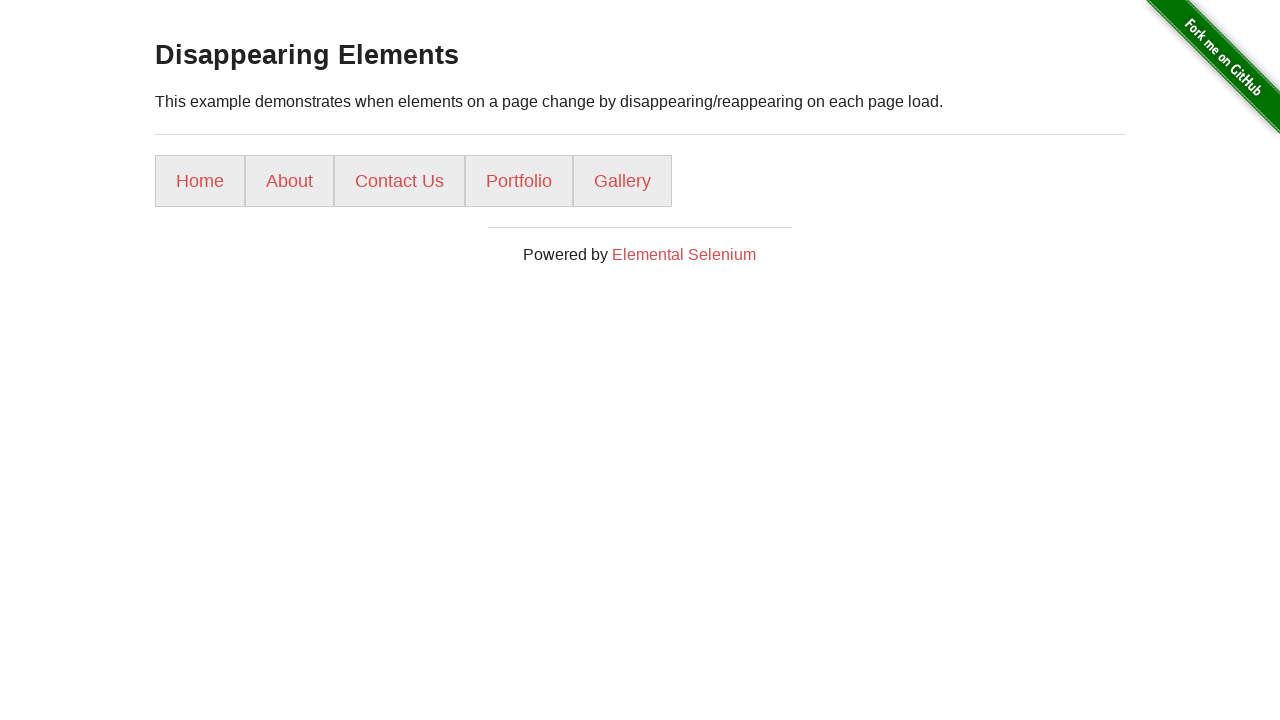

Found menu option 2: About
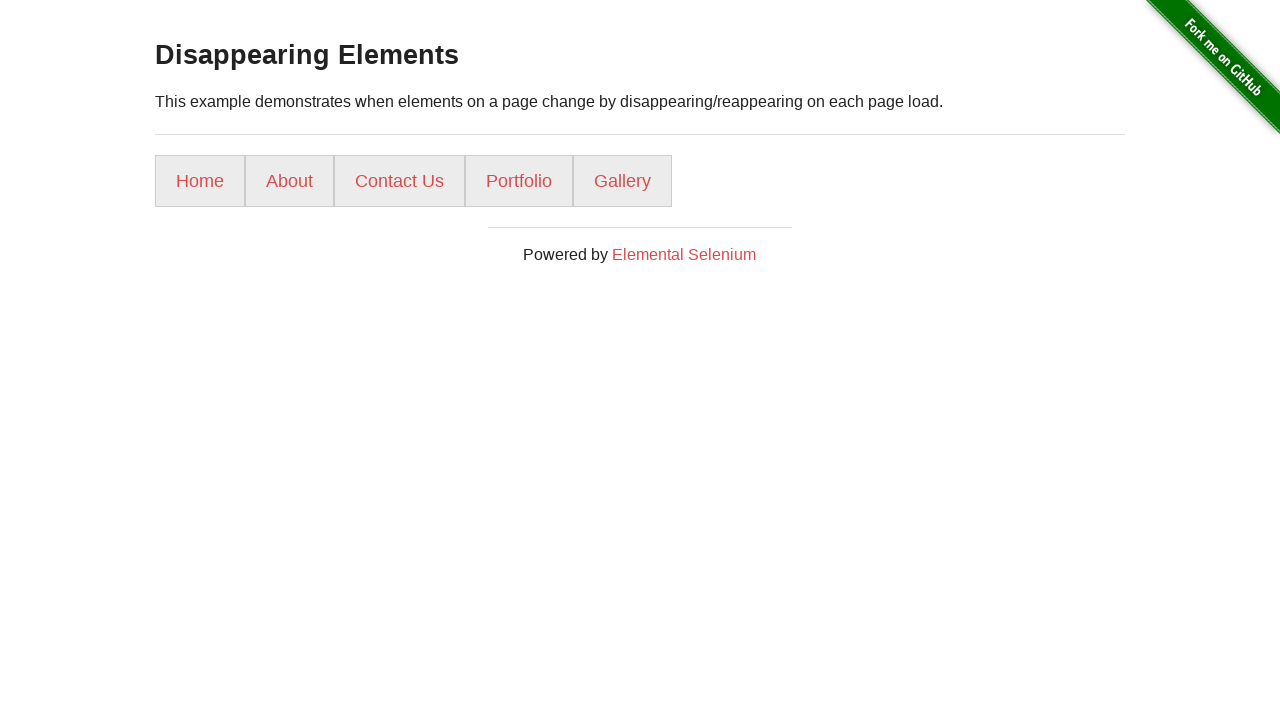

Found menu option 3: Contact Us
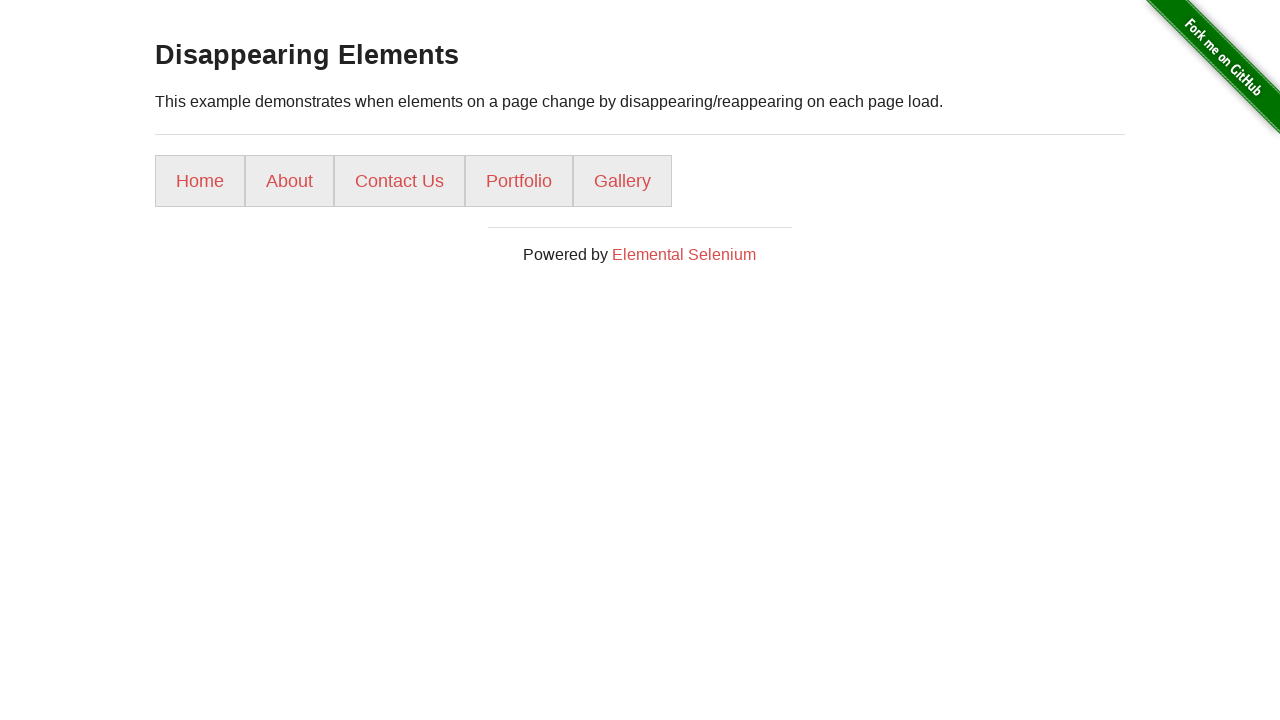

Found menu option 4: Portfolio
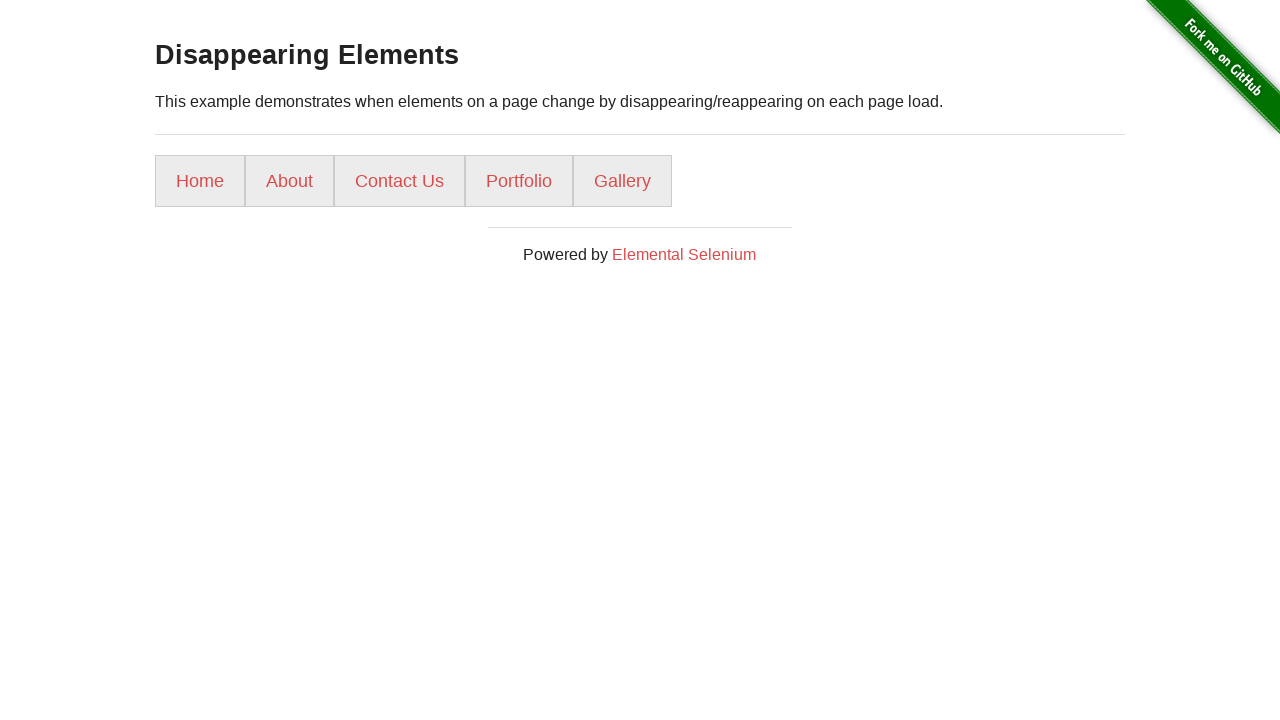

Found menu option 5: Gallery
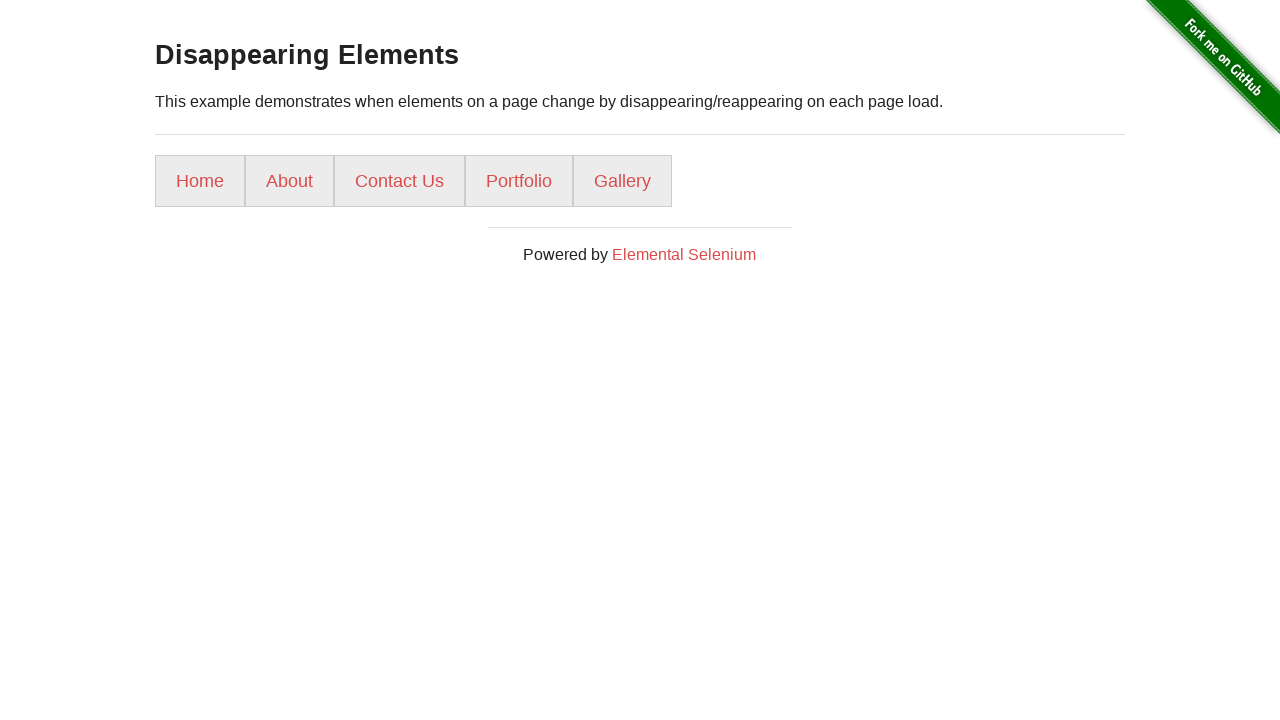

Test completed - all 5 menu options found in 8 attempts
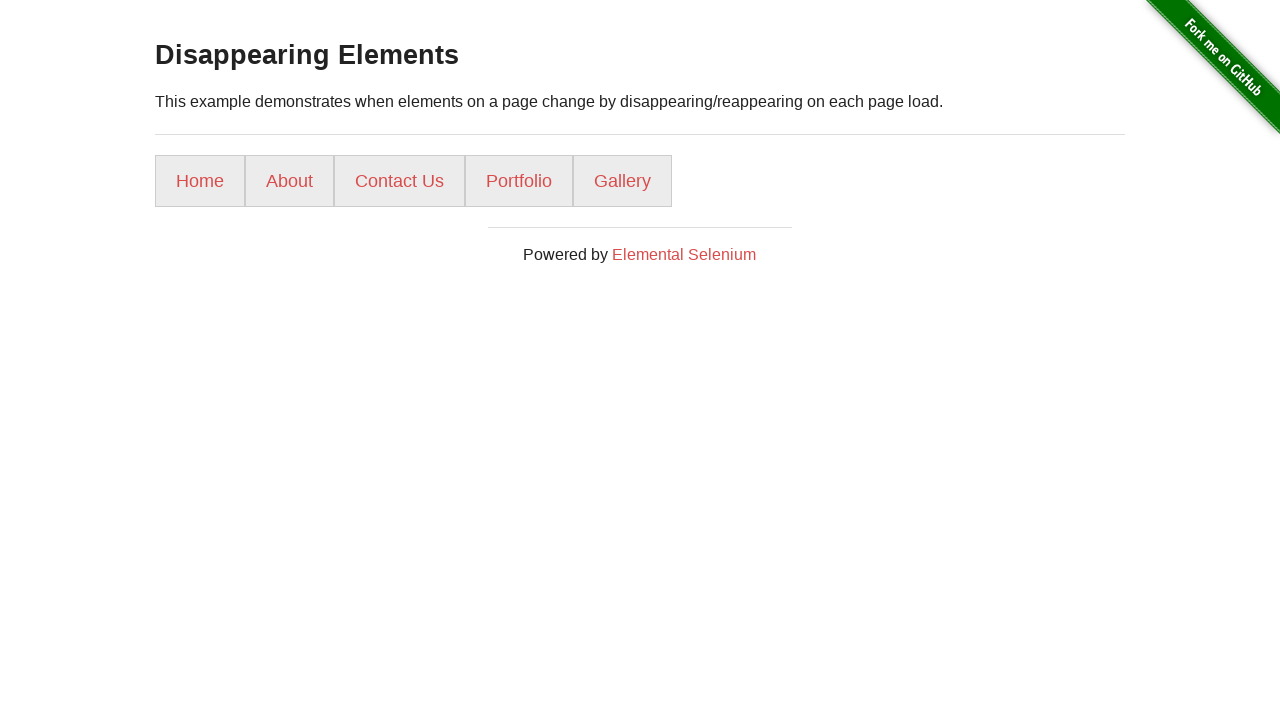

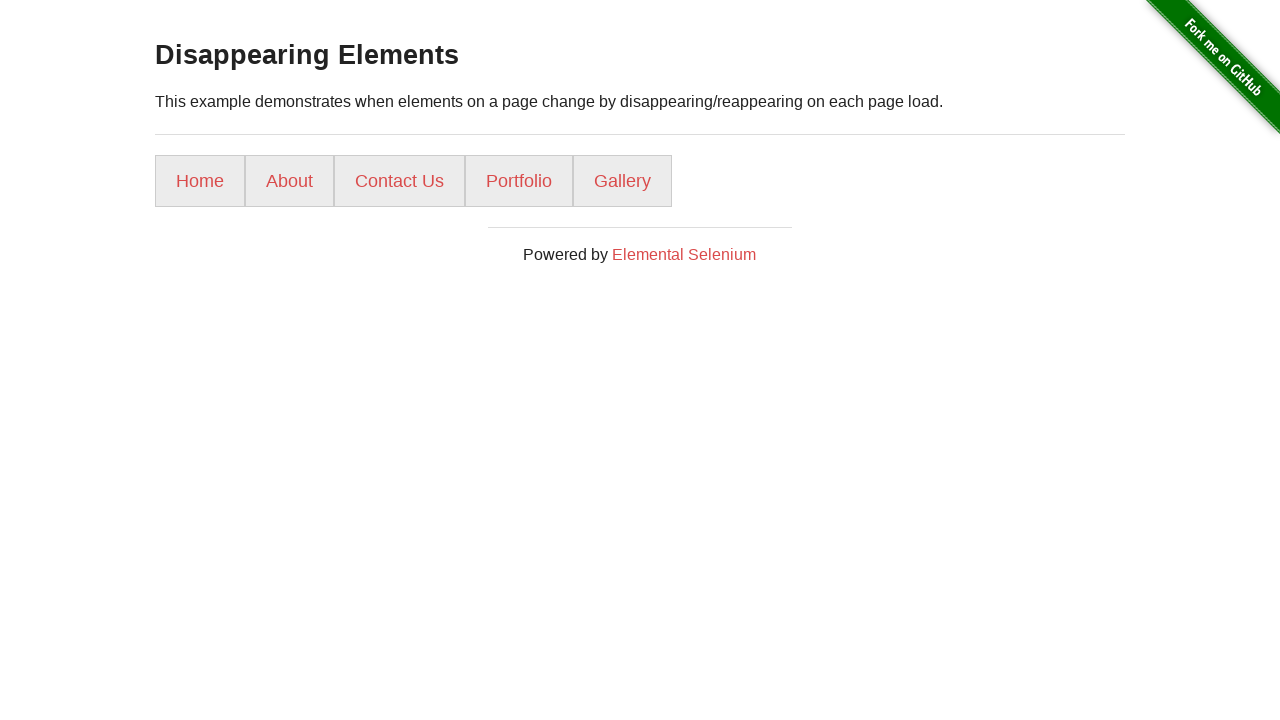